Tests pagination functionality on a Bootstrap table by iterating through pages and rows to find a specific price value ($12), then verifies the text matches the expected value.

Starting URL: https://examples.bootstrap-table.com/template.html?v=134&url=options%2Ftable-pagination.html

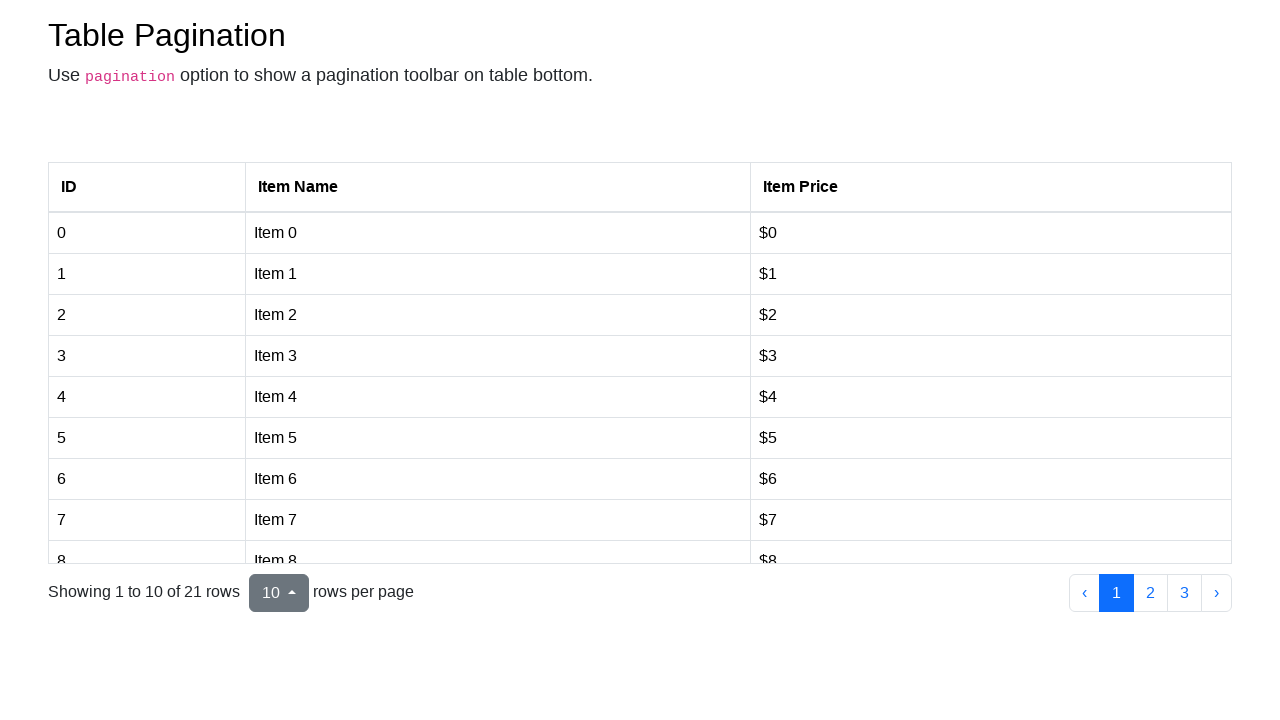

Waited for pagination links to load
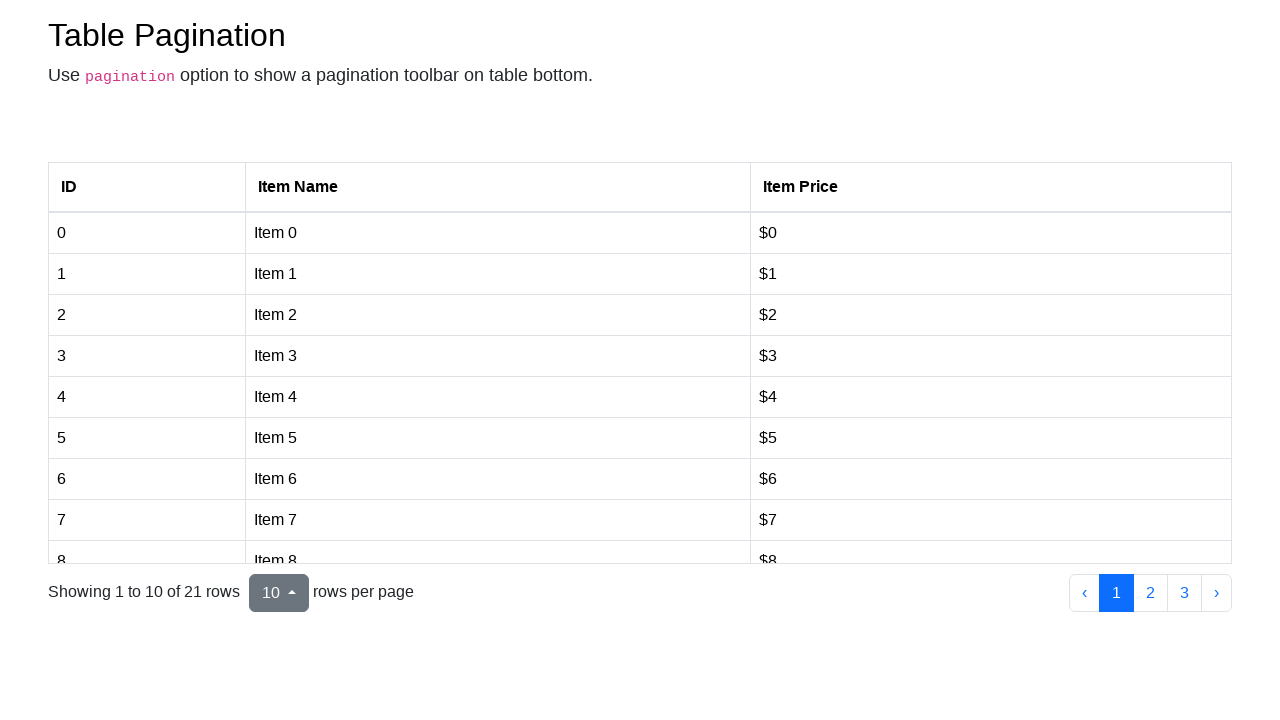

Found 5 pagination links
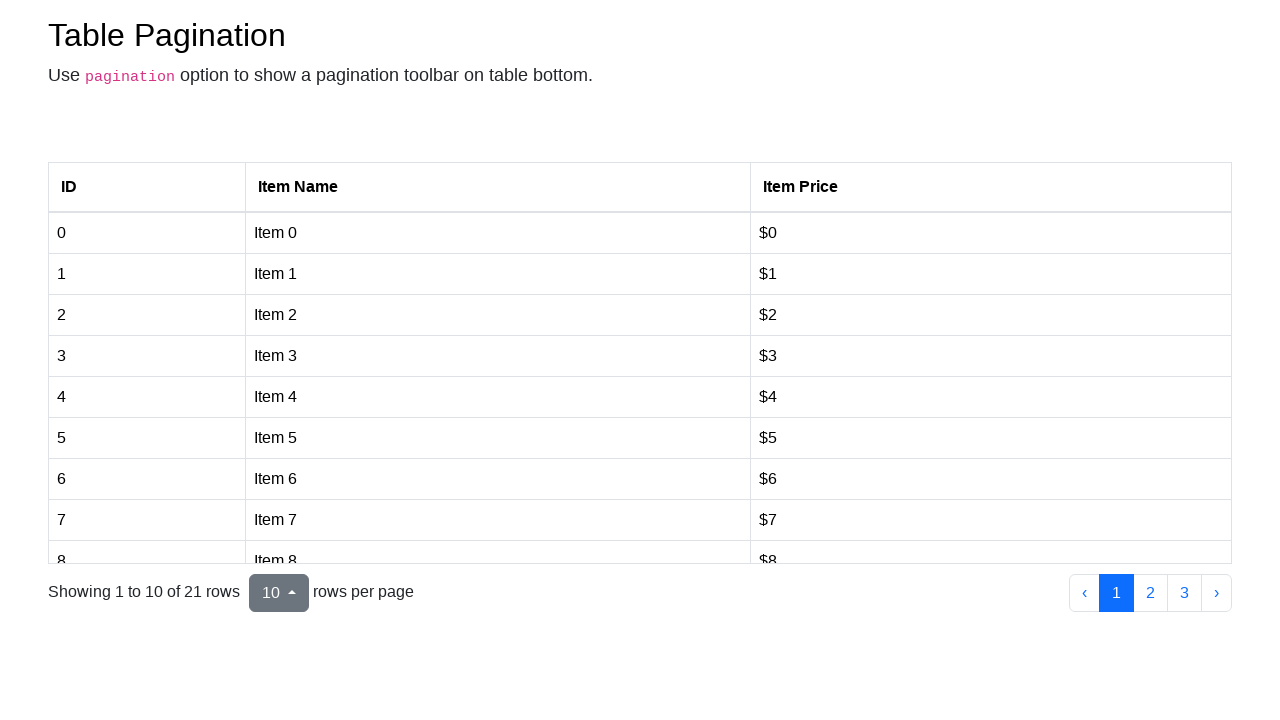

Clicked pagination link at index 0 at (1084, 593) on li > .page-link >> nth=0
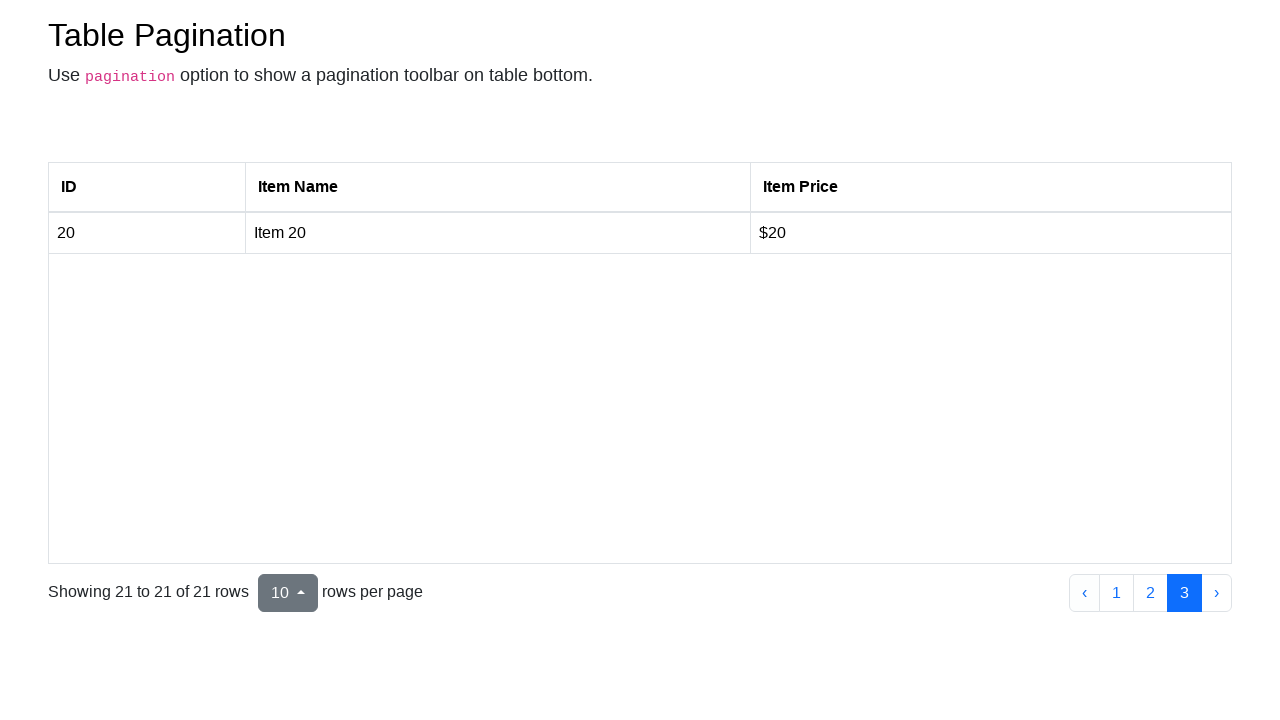

Waited for table content to update
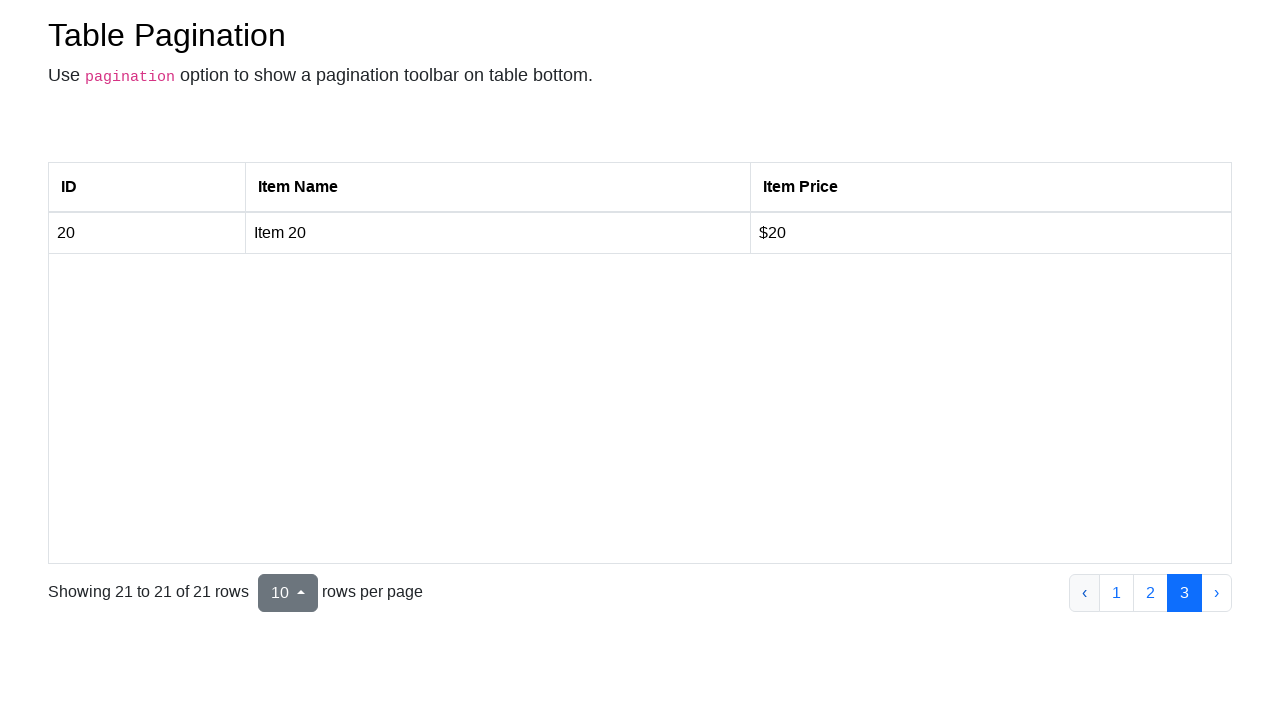

Found 3 table cells on current page
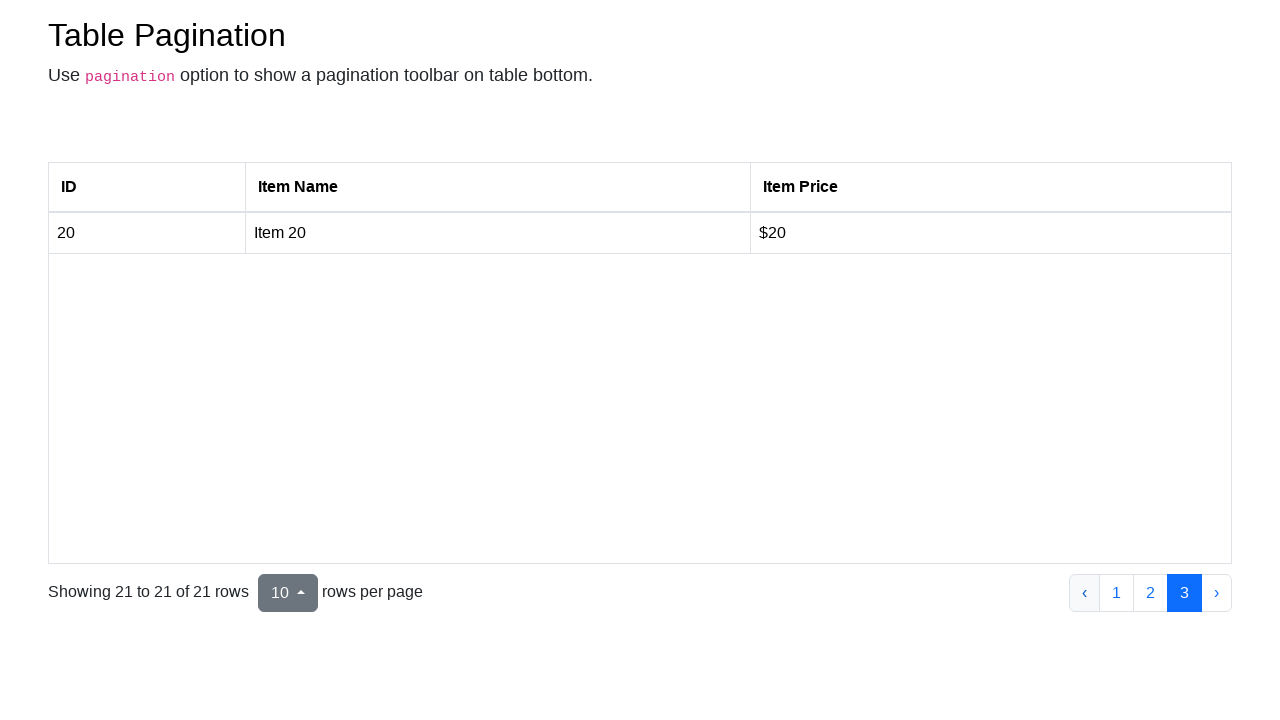

Retrieved text from cell at index 0: '20'
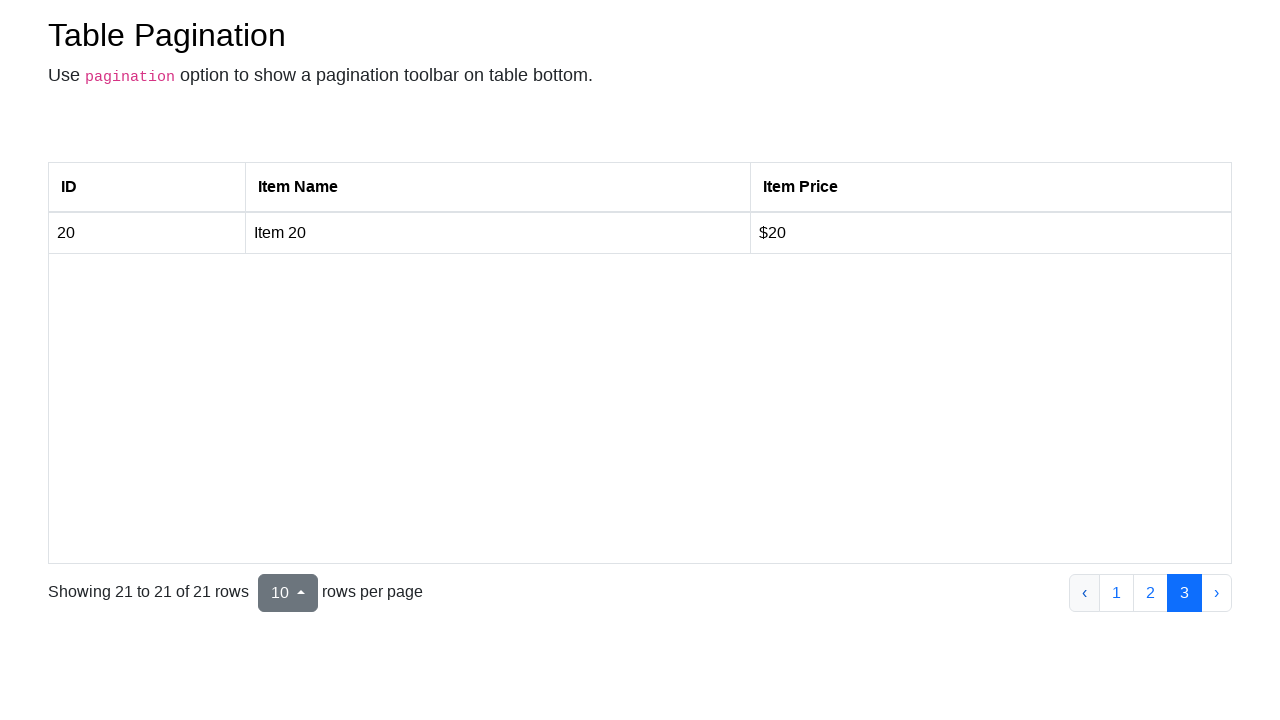

Retrieved text from cell at index 1: 'Item 20'
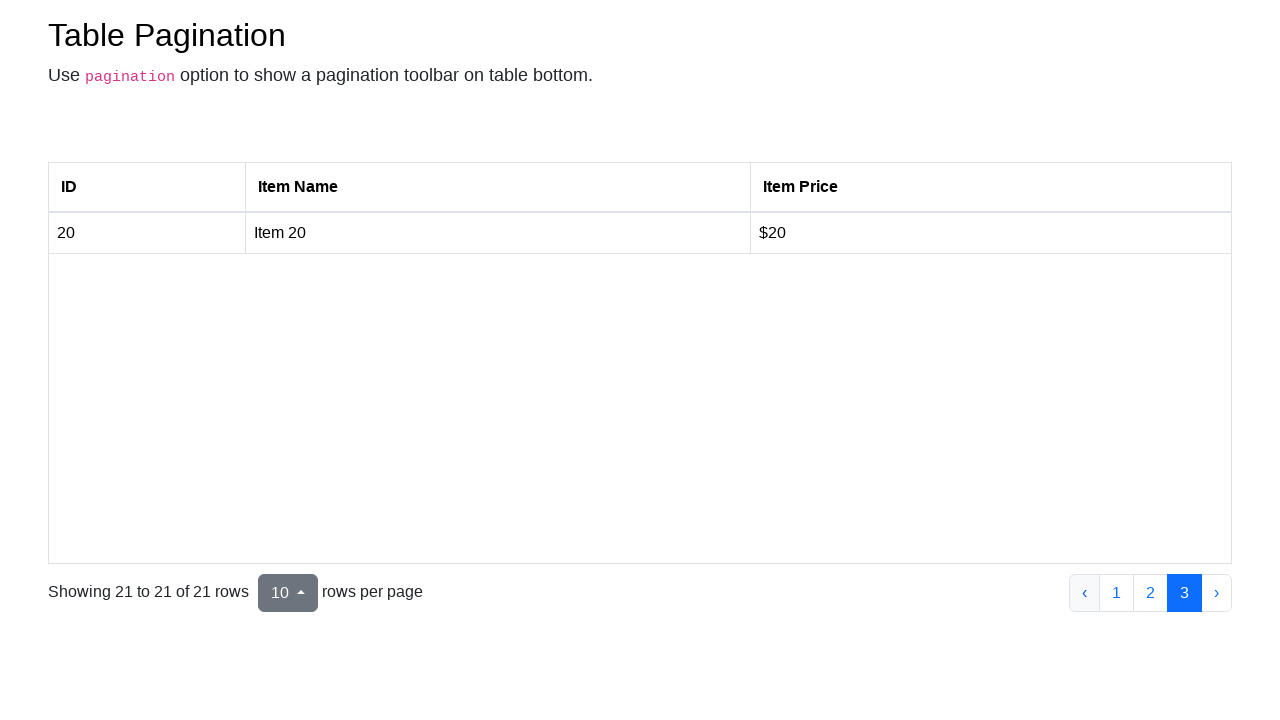

Retrieved text from cell at index 2: '$20'
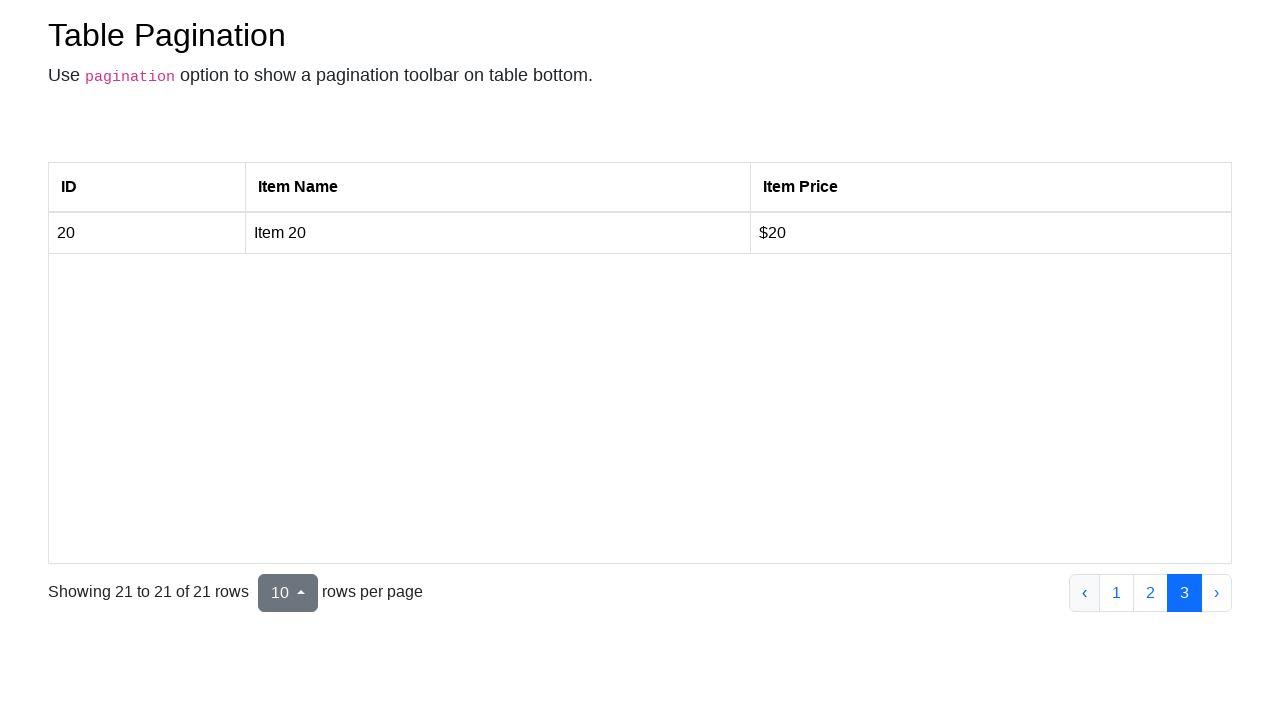

Clicked pagination link at index 1 at (1116, 593) on li > .page-link >> nth=1
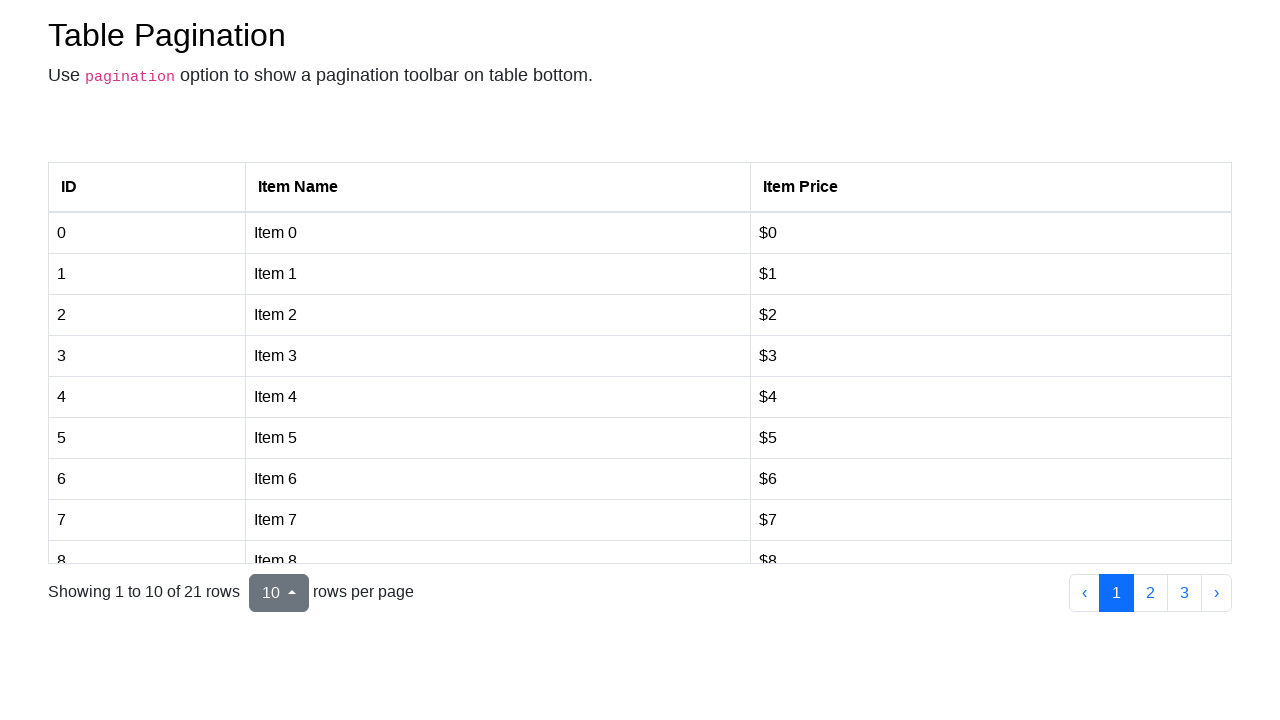

Waited for table content to update
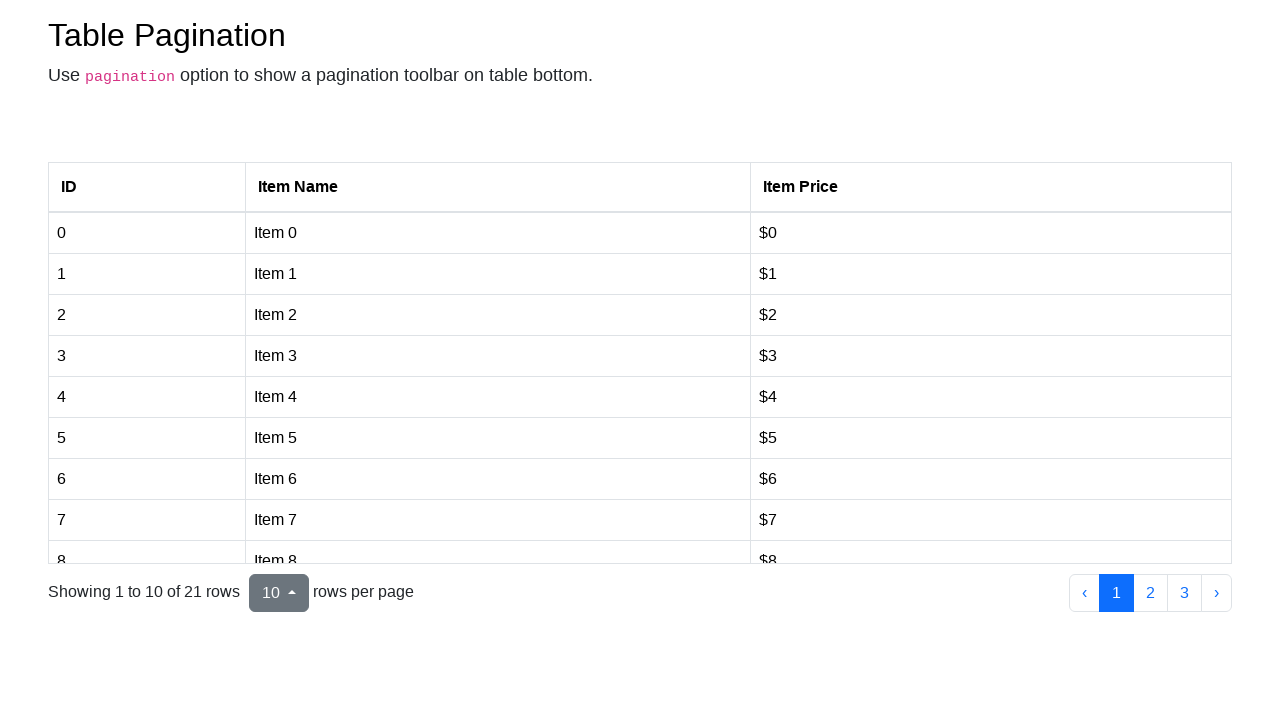

Found 30 table cells on current page
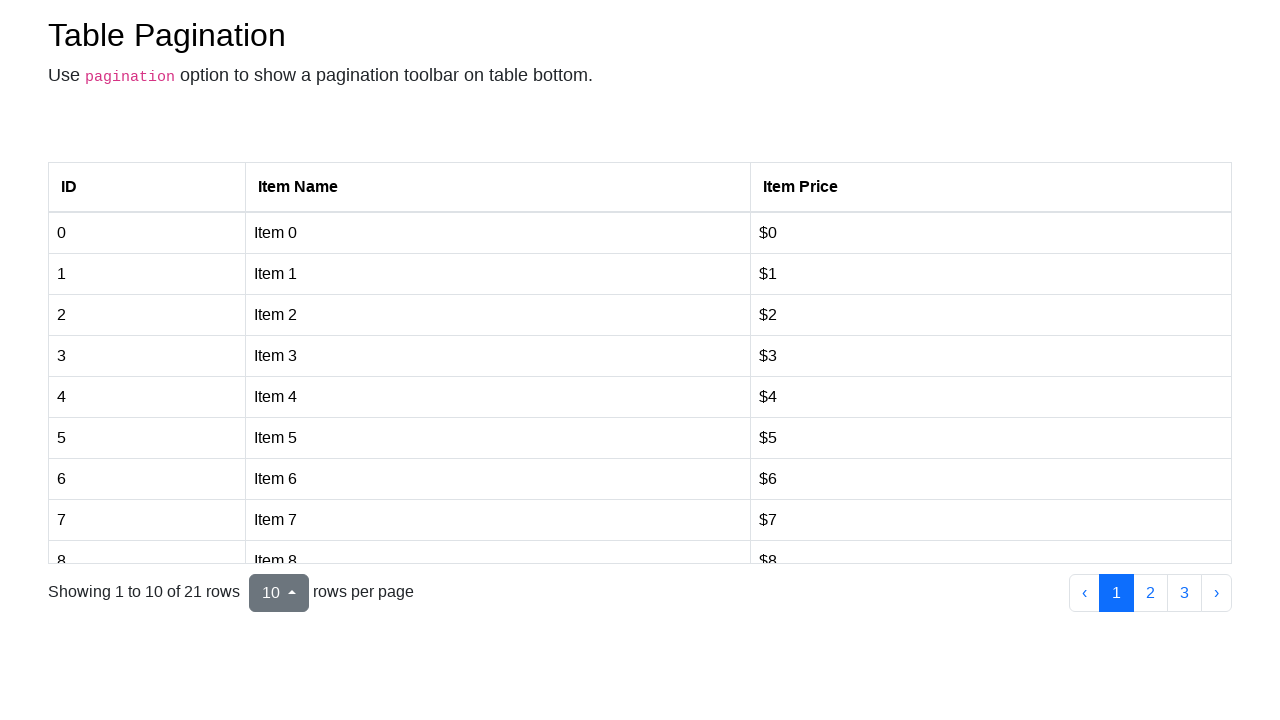

Retrieved text from cell at index 0: '0'
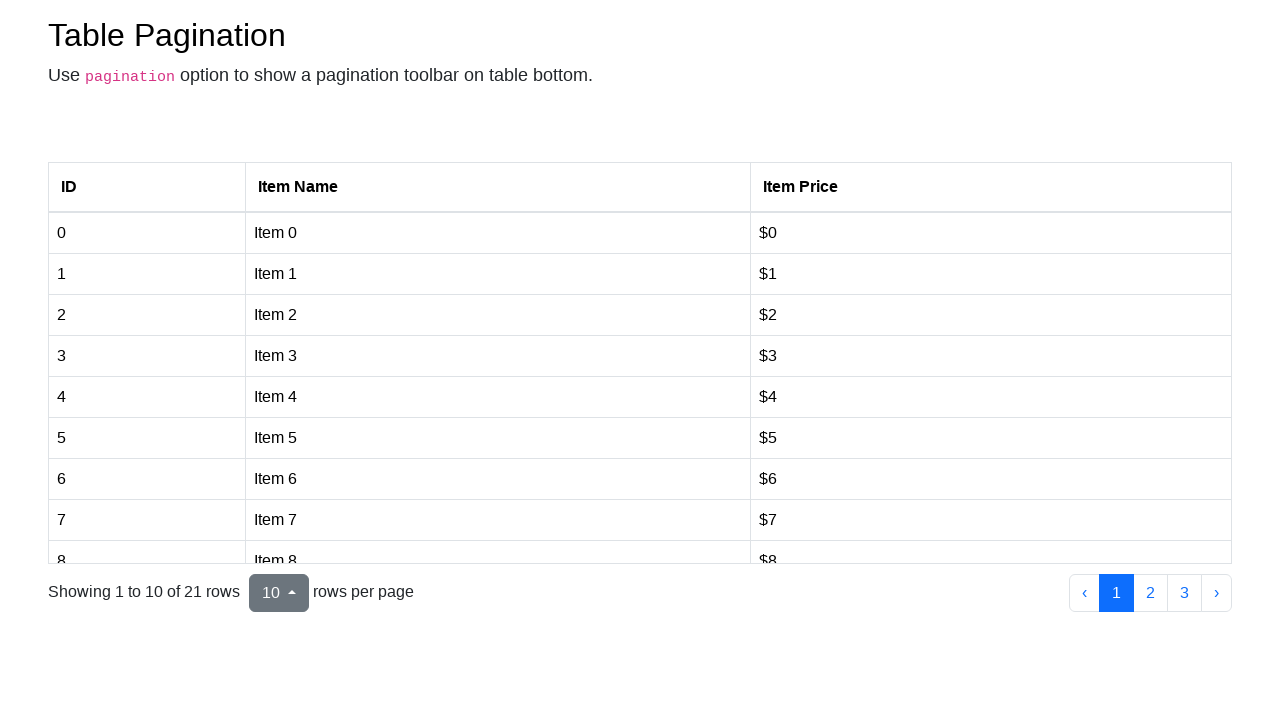

Retrieved text from cell at index 1: 'Item 0'
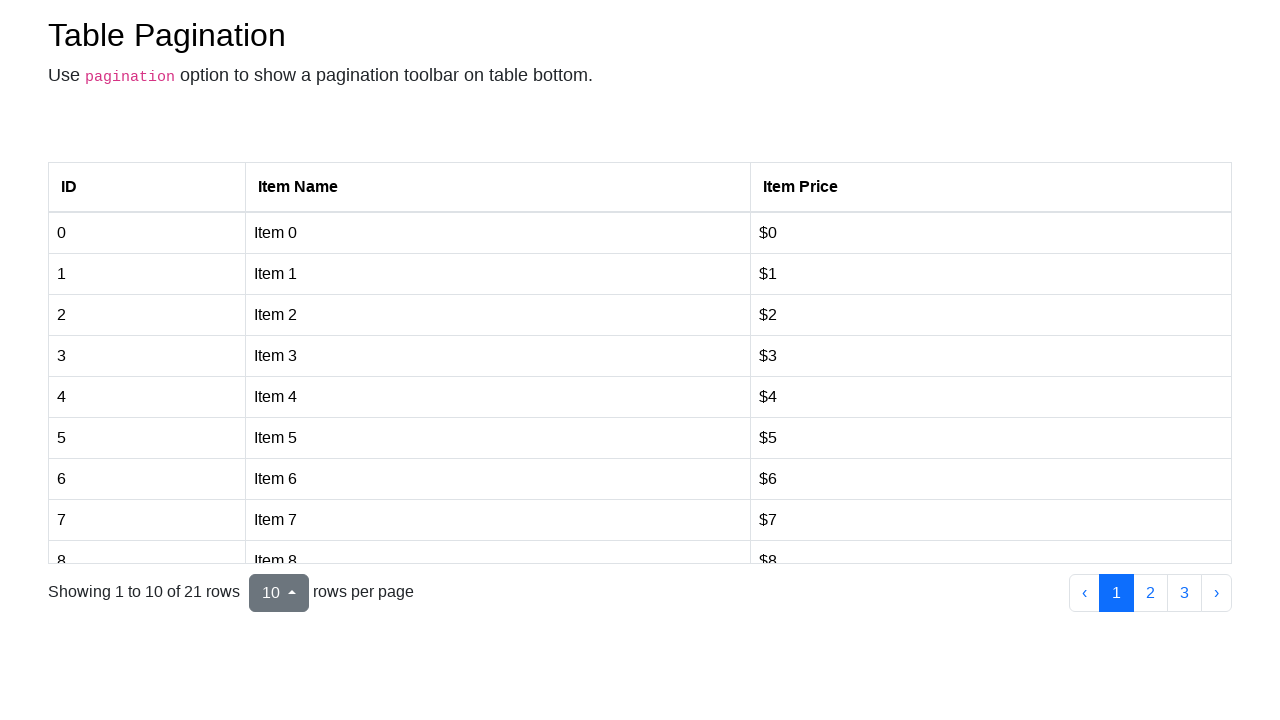

Retrieved text from cell at index 2: '$0'
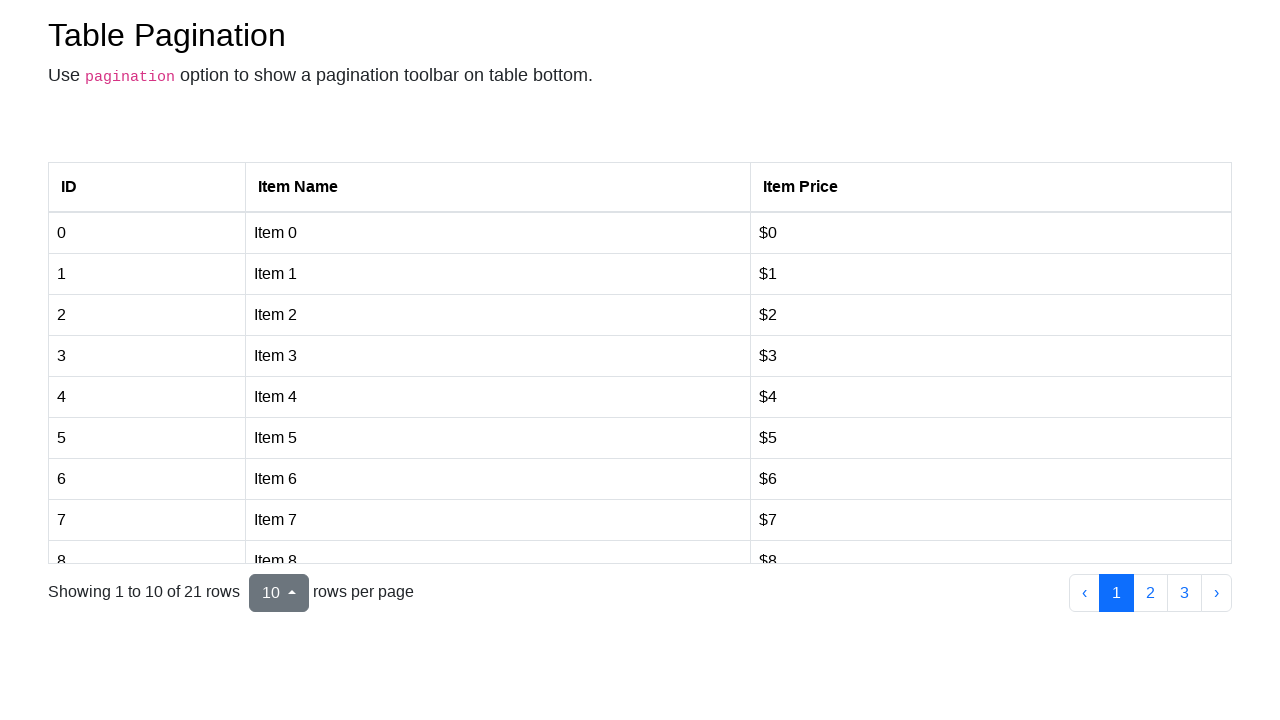

Retrieved text from cell at index 3: '1'
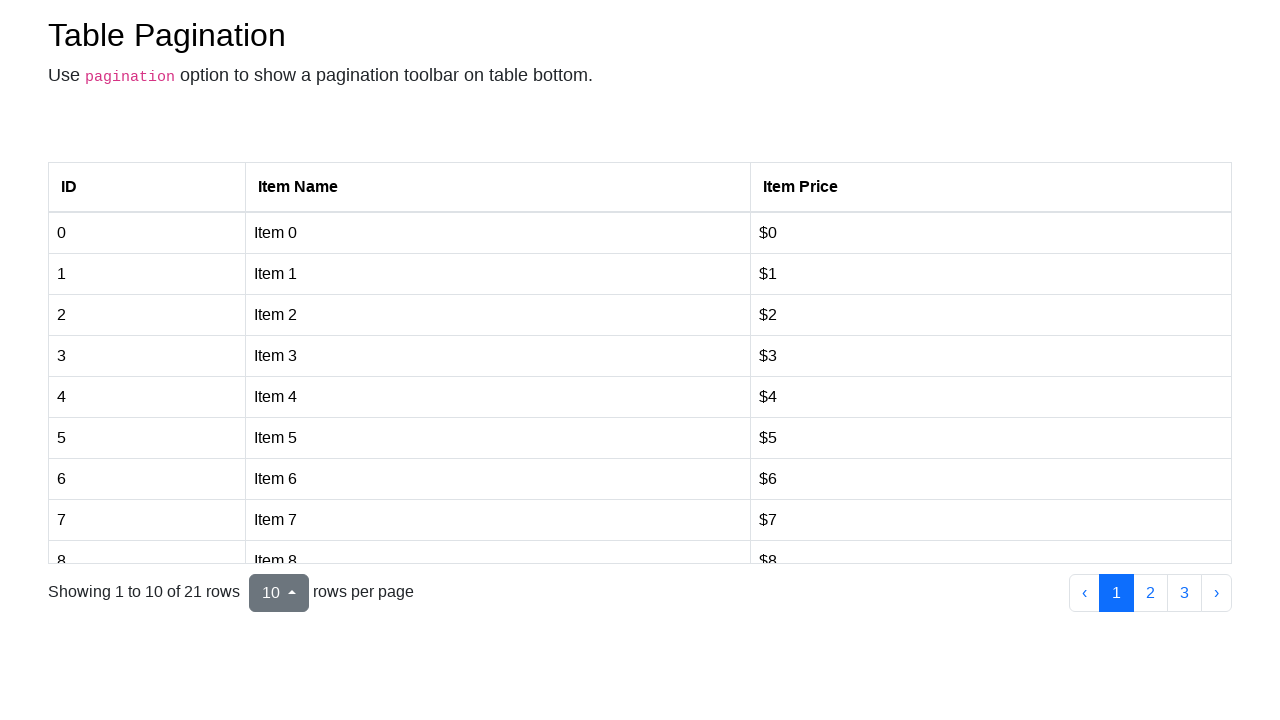

Retrieved text from cell at index 4: 'Item 1'
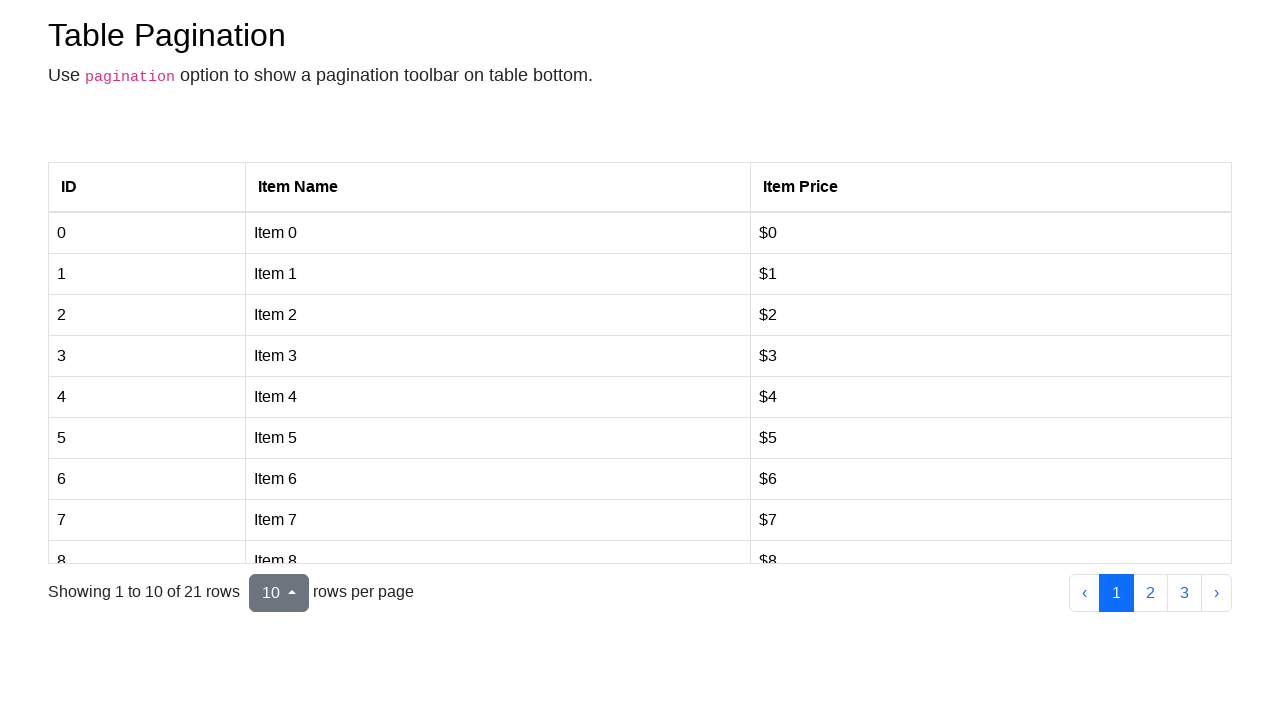

Retrieved text from cell at index 5: '$1'
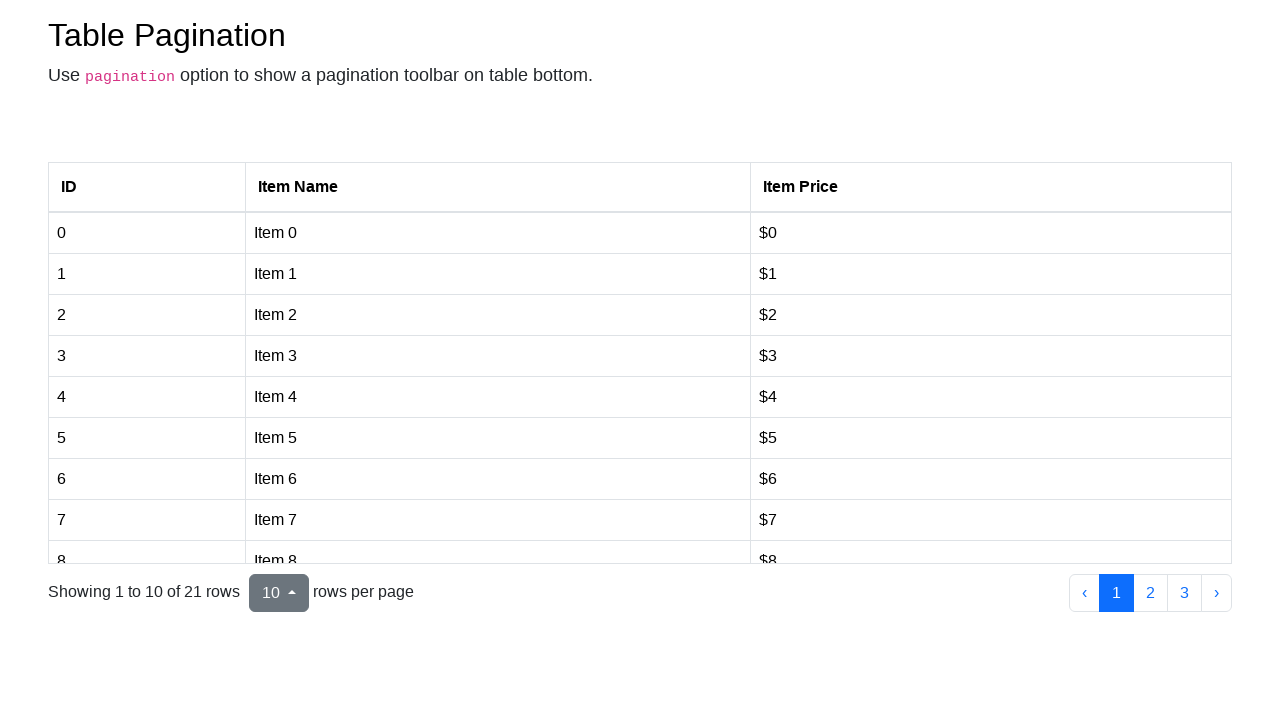

Retrieved text from cell at index 6: '2'
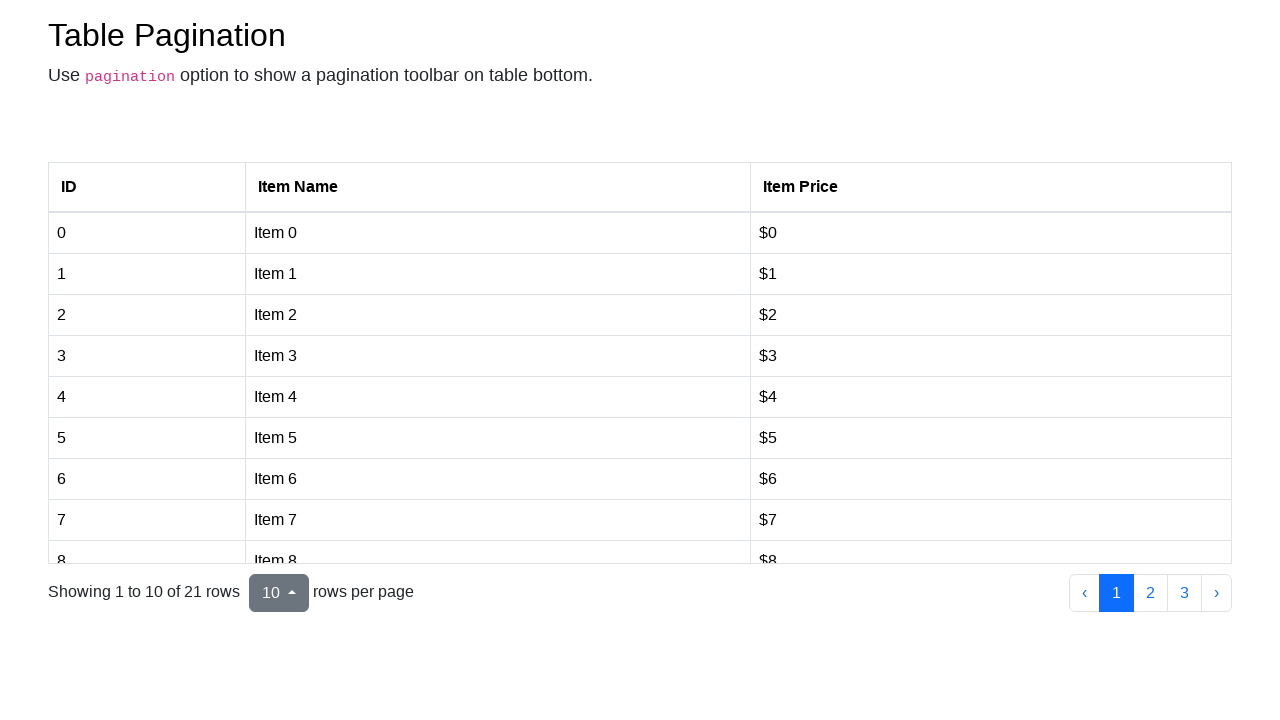

Retrieved text from cell at index 7: 'Item 2'
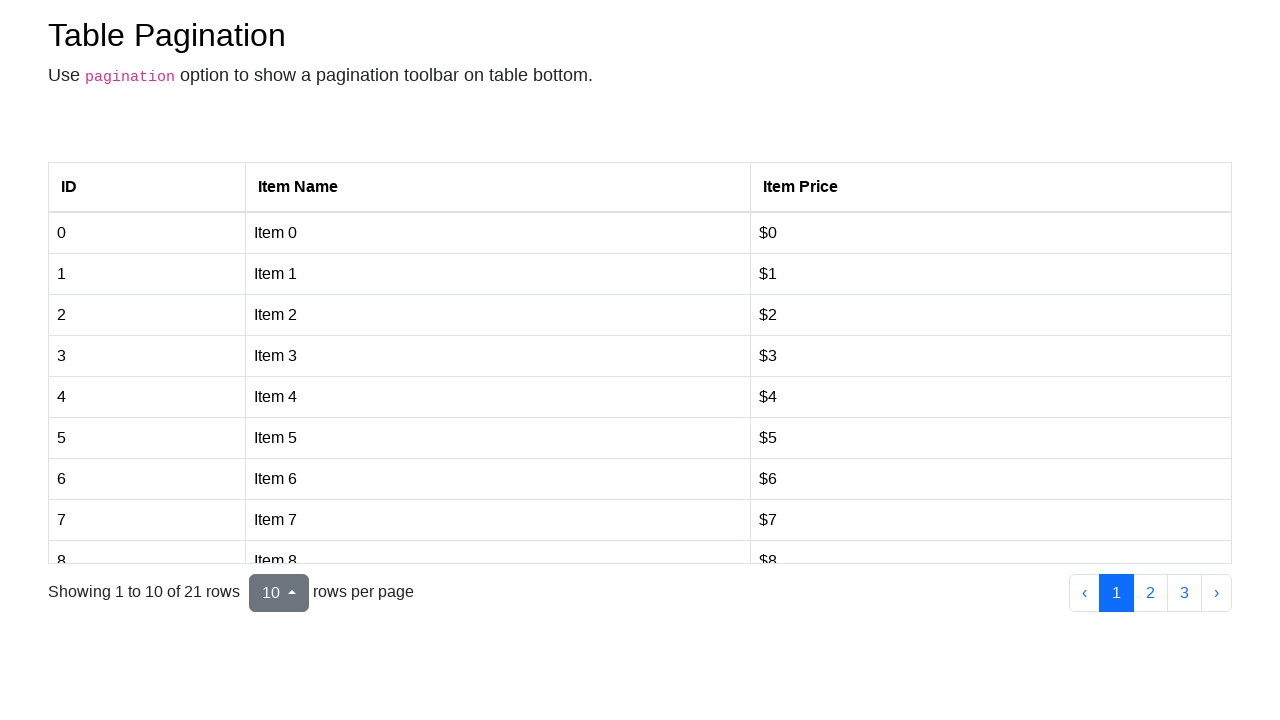

Retrieved text from cell at index 8: '$2'
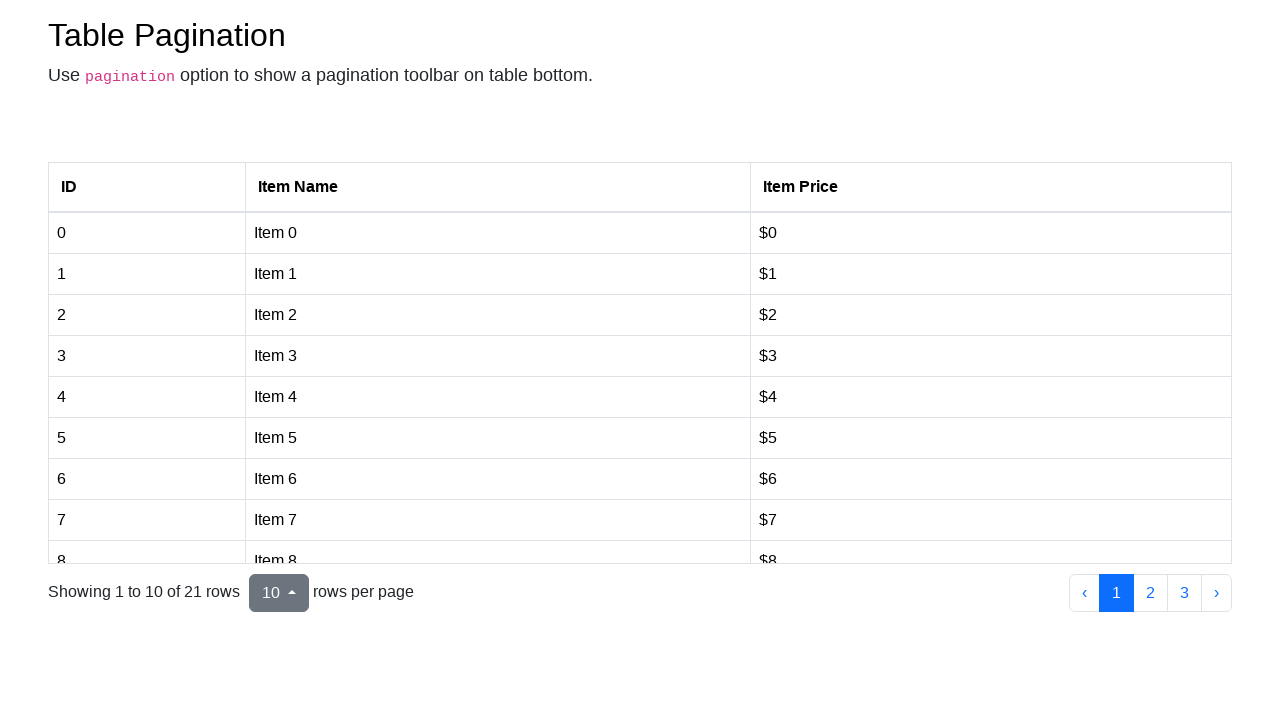

Retrieved text from cell at index 9: '3'
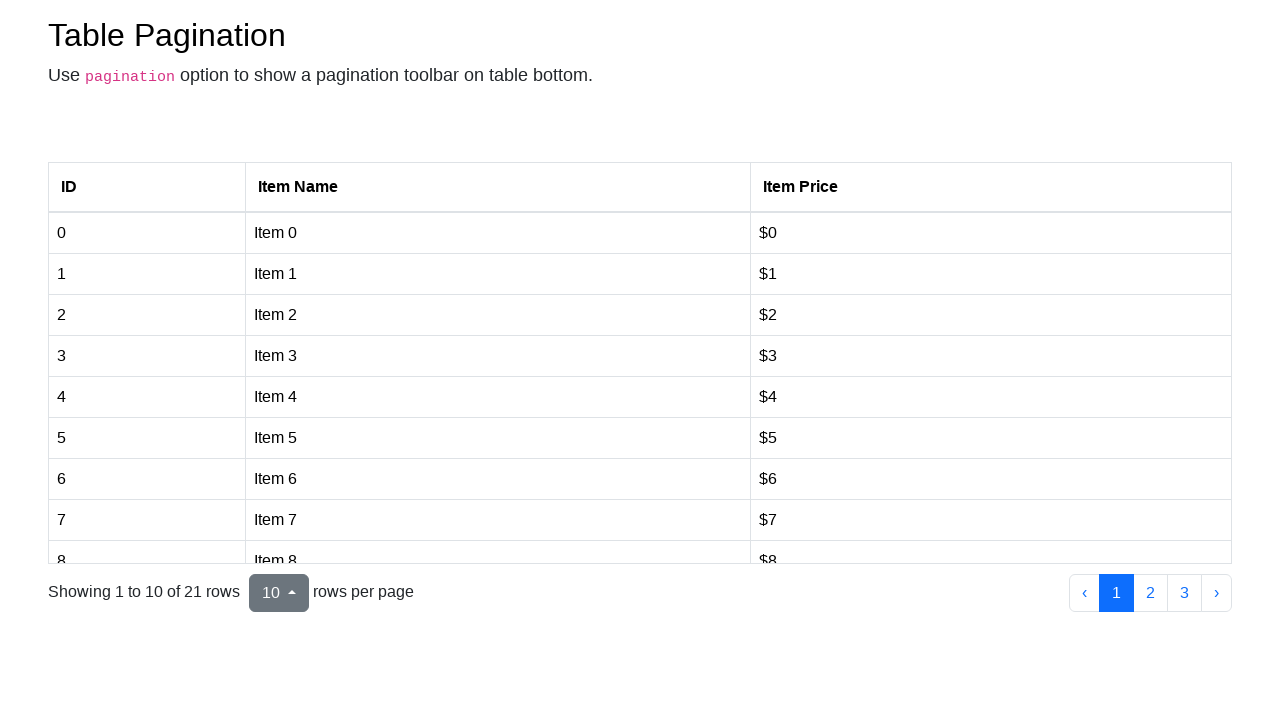

Retrieved text from cell at index 10: 'Item 3'
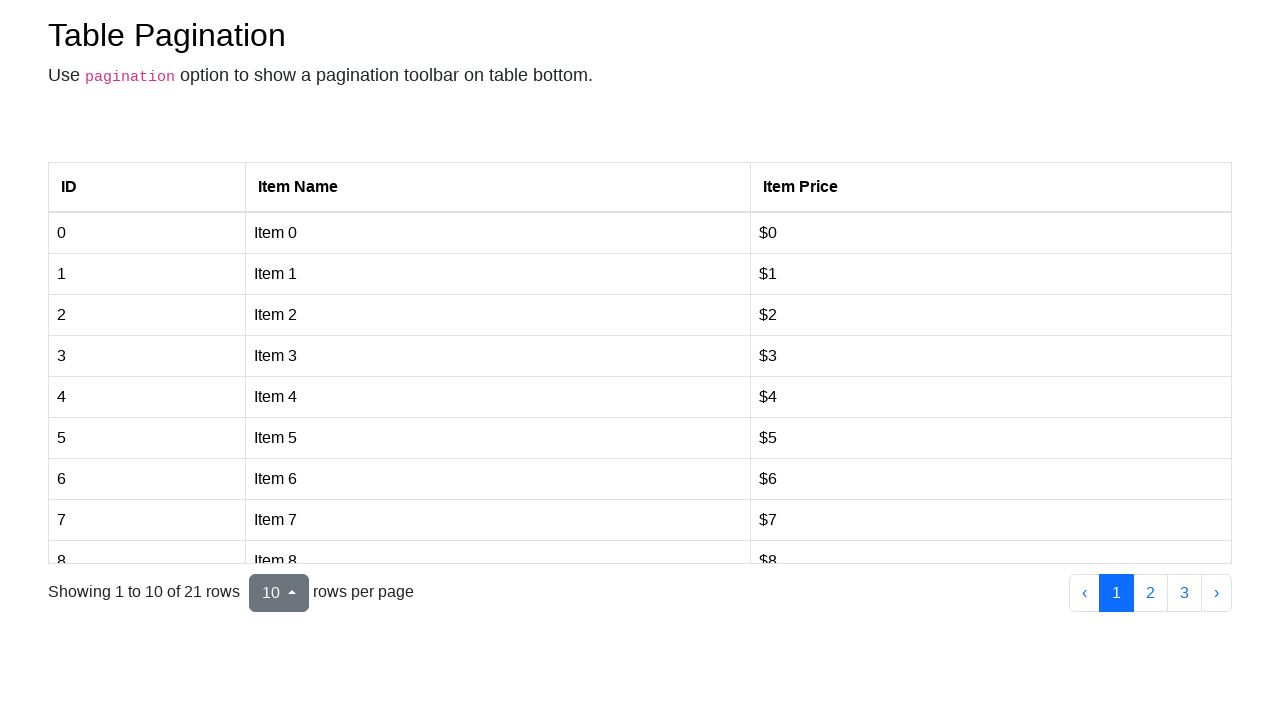

Retrieved text from cell at index 11: '$3'
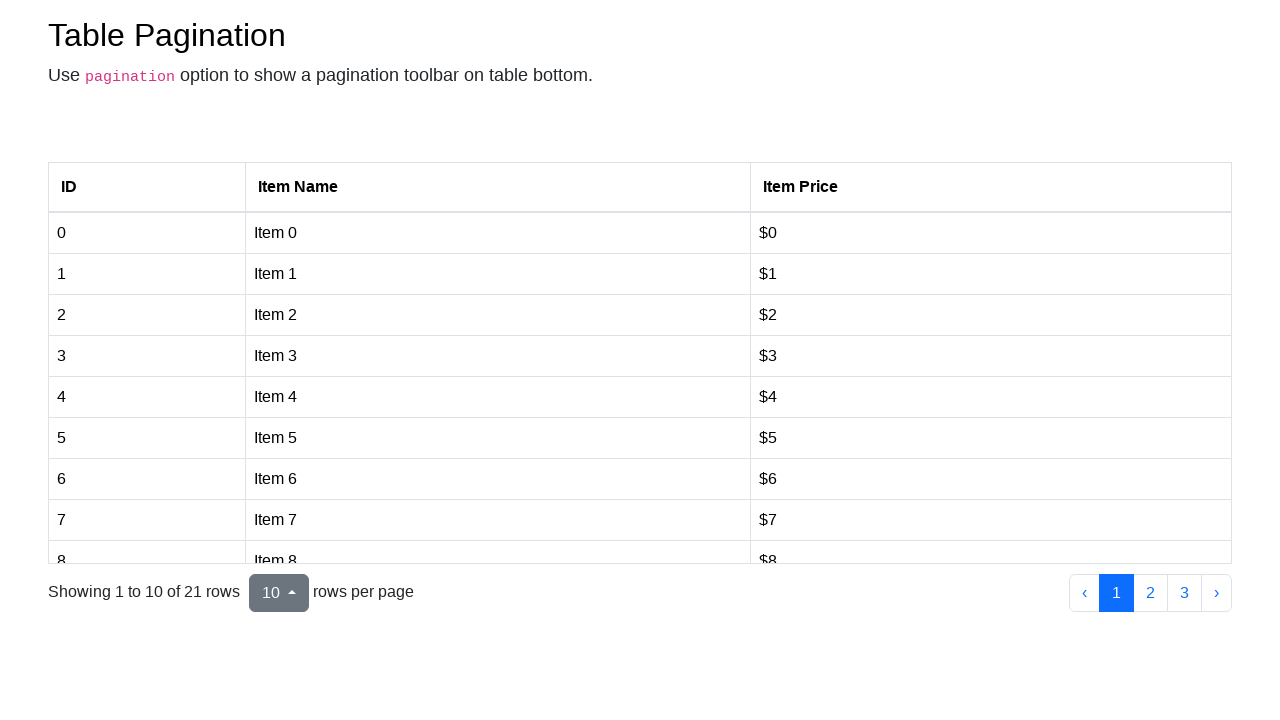

Retrieved text from cell at index 12: '4'
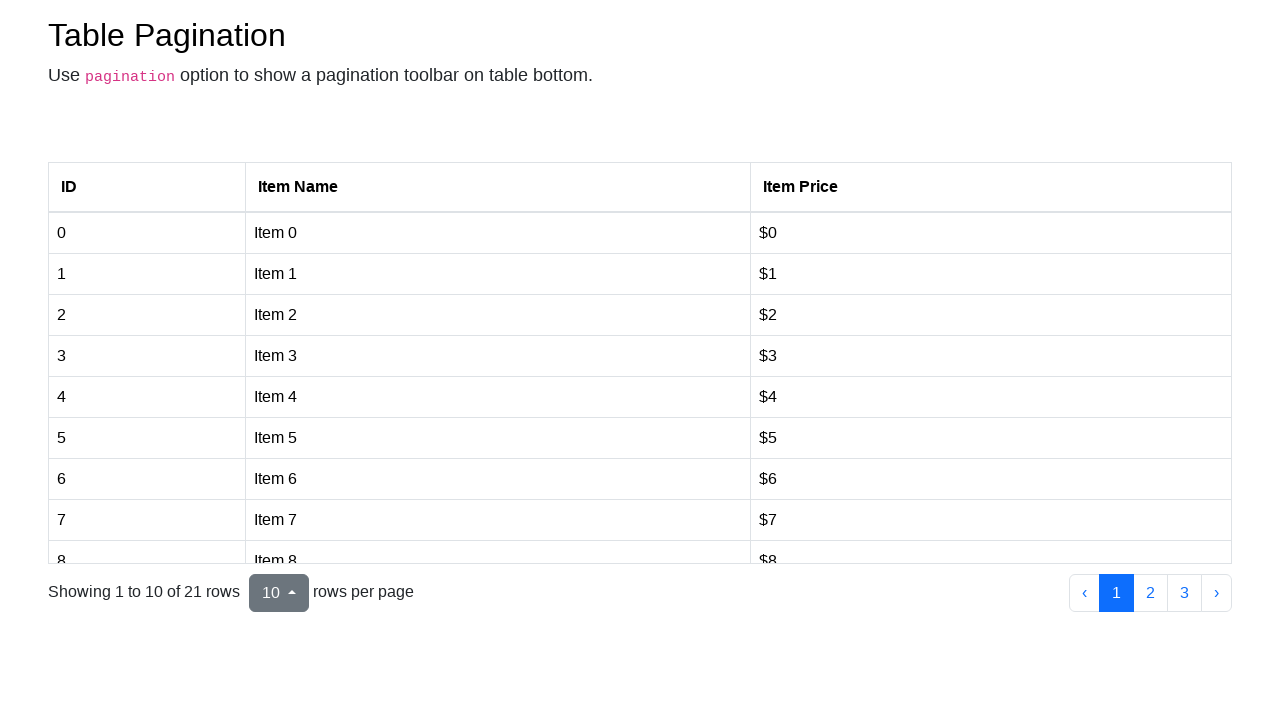

Retrieved text from cell at index 13: 'Item 4'
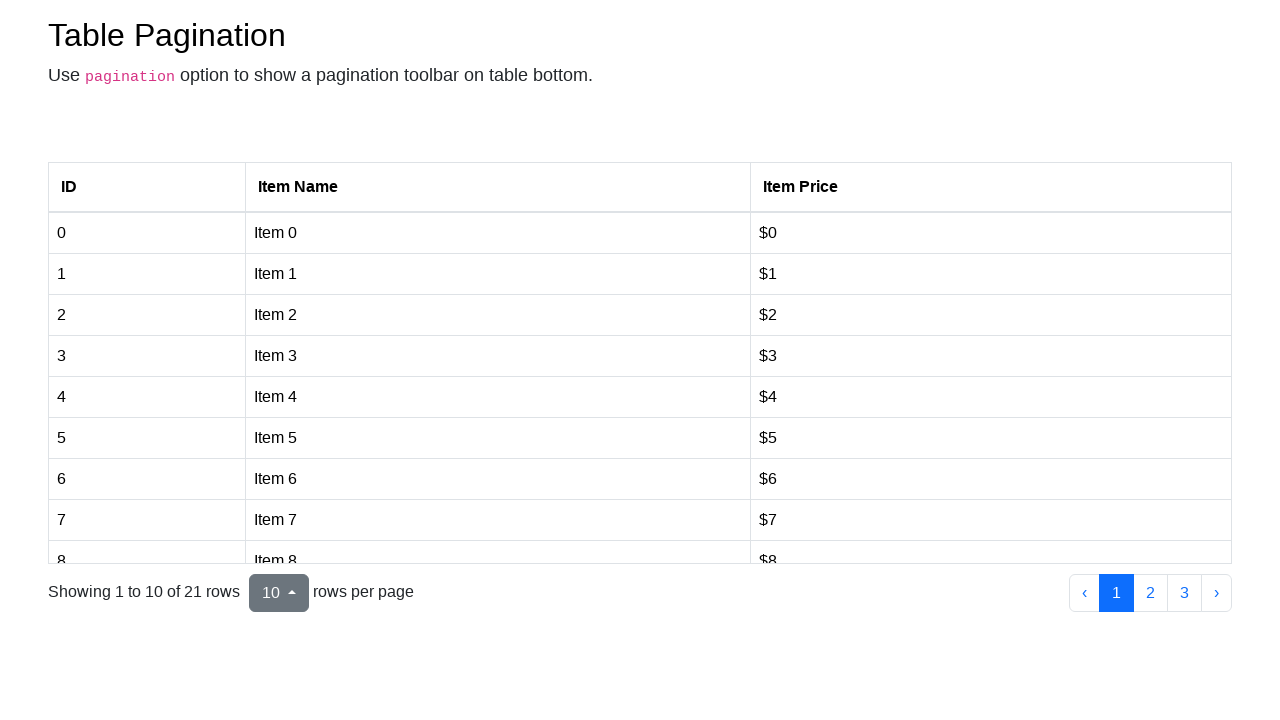

Retrieved text from cell at index 14: '$4'
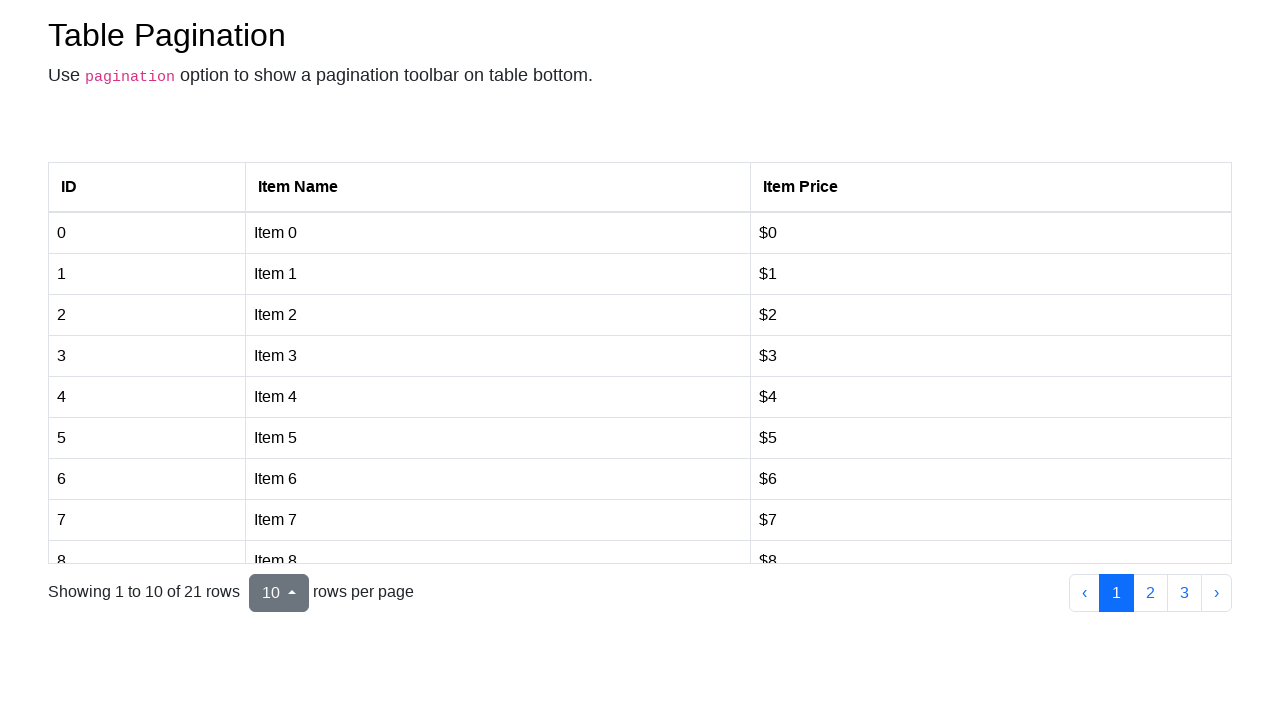

Retrieved text from cell at index 15: '5'
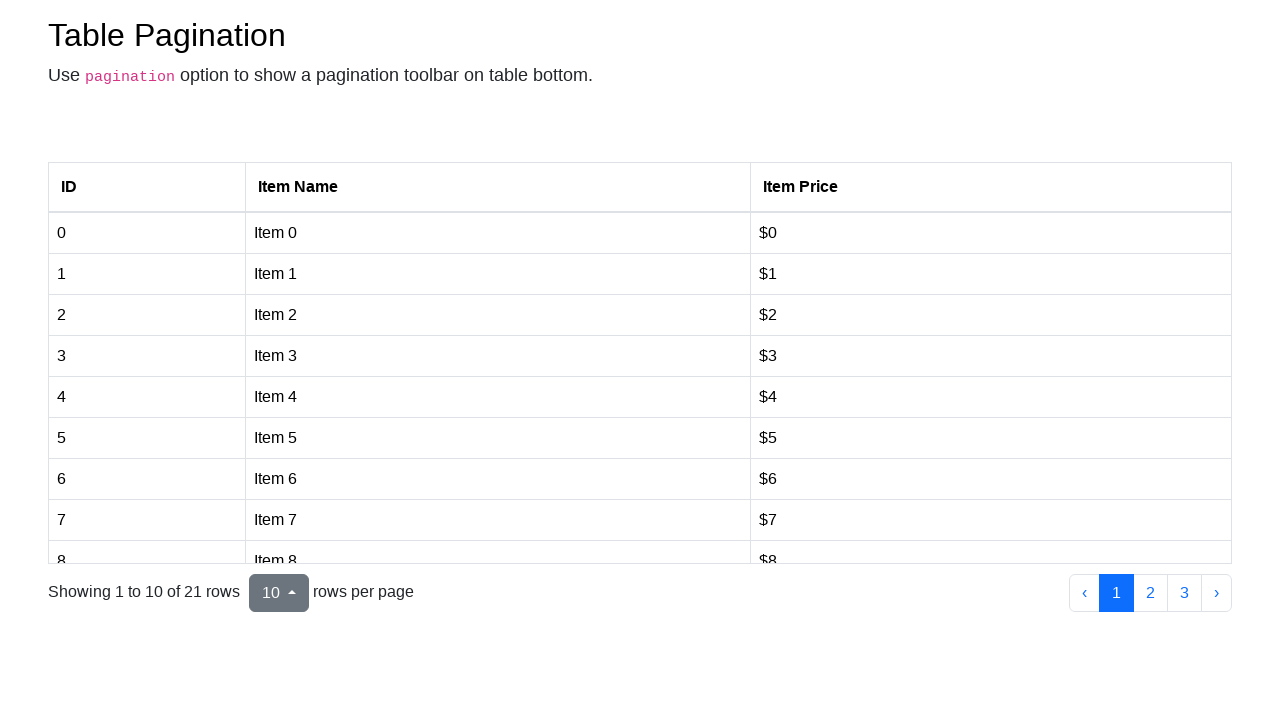

Retrieved text from cell at index 16: 'Item 5'
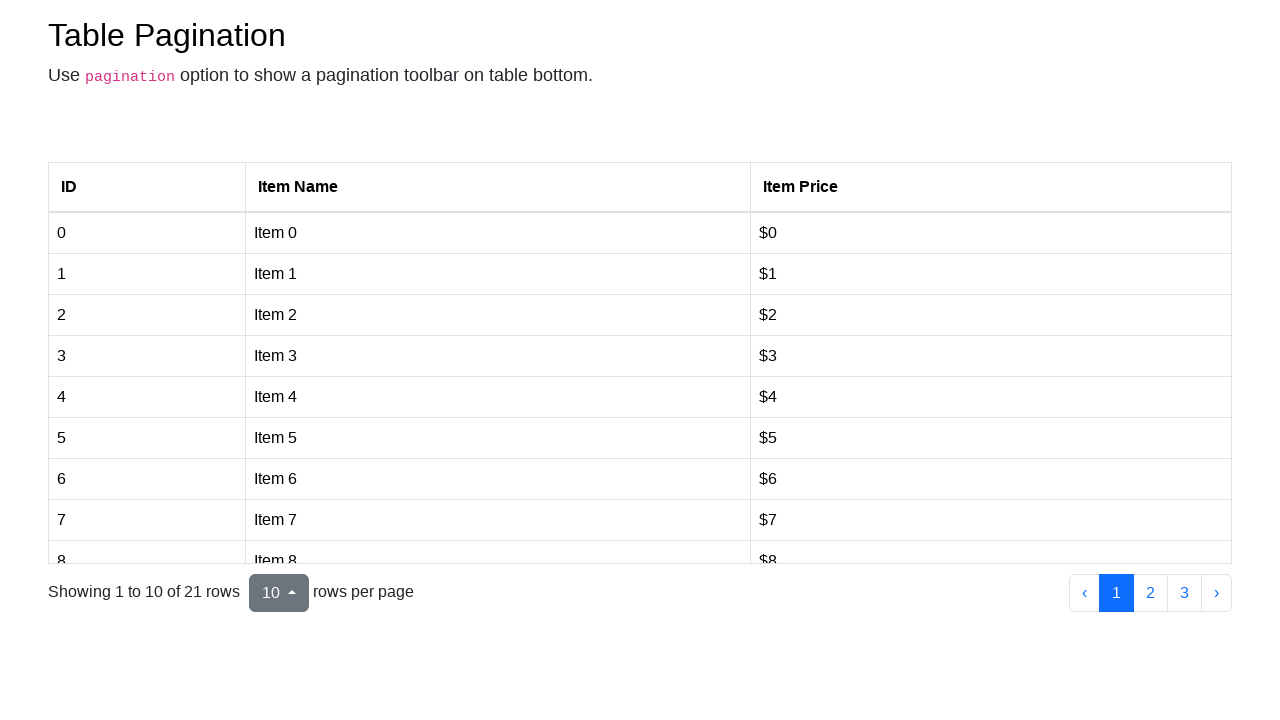

Retrieved text from cell at index 17: '$5'
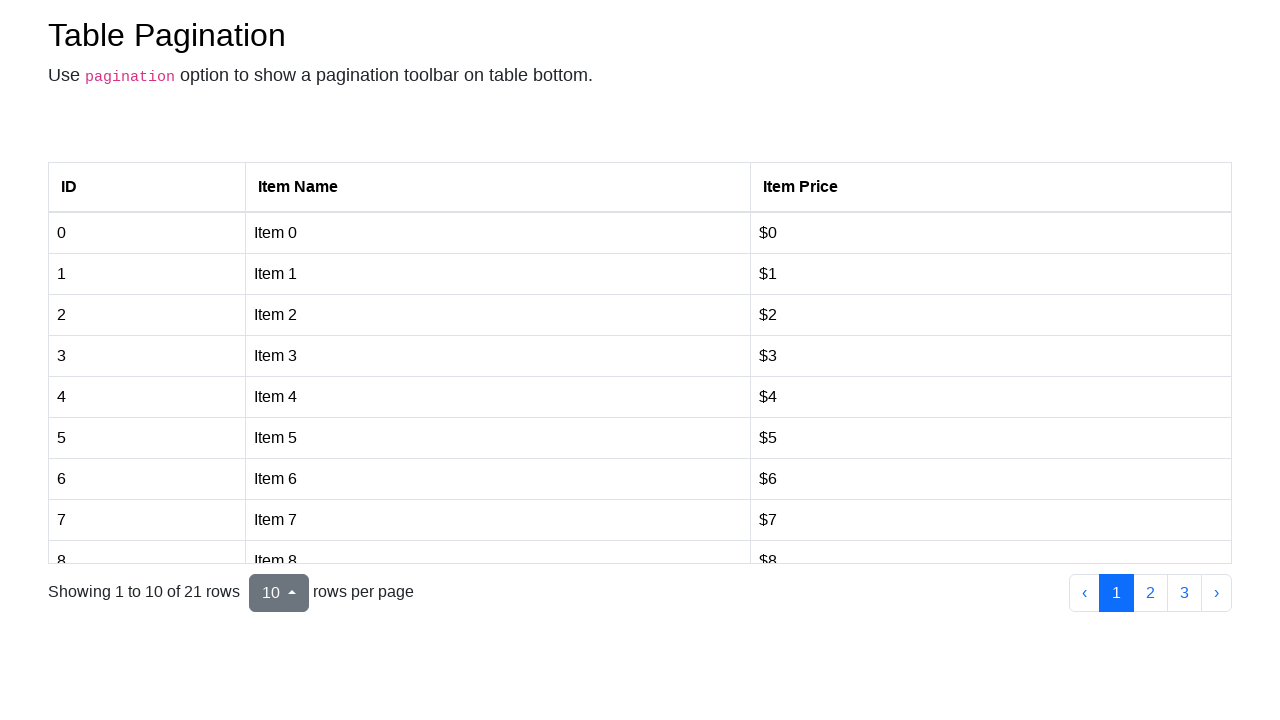

Retrieved text from cell at index 18: '6'
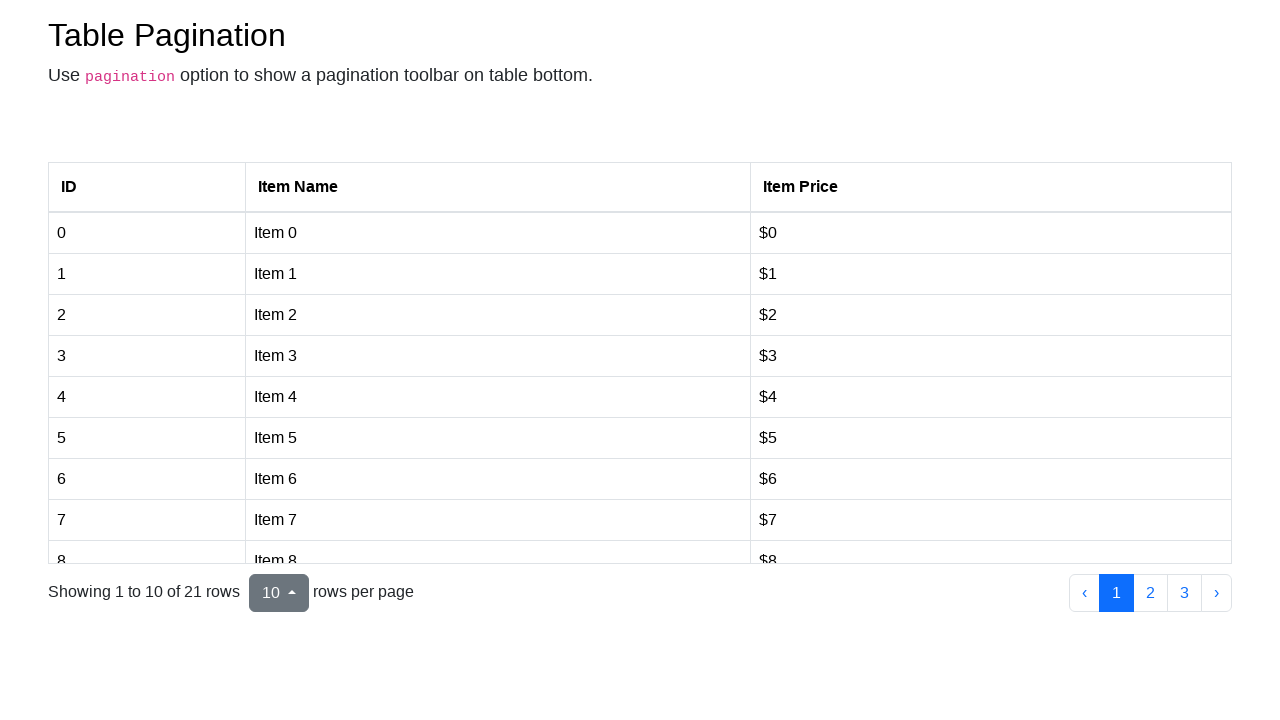

Retrieved text from cell at index 19: 'Item 6'
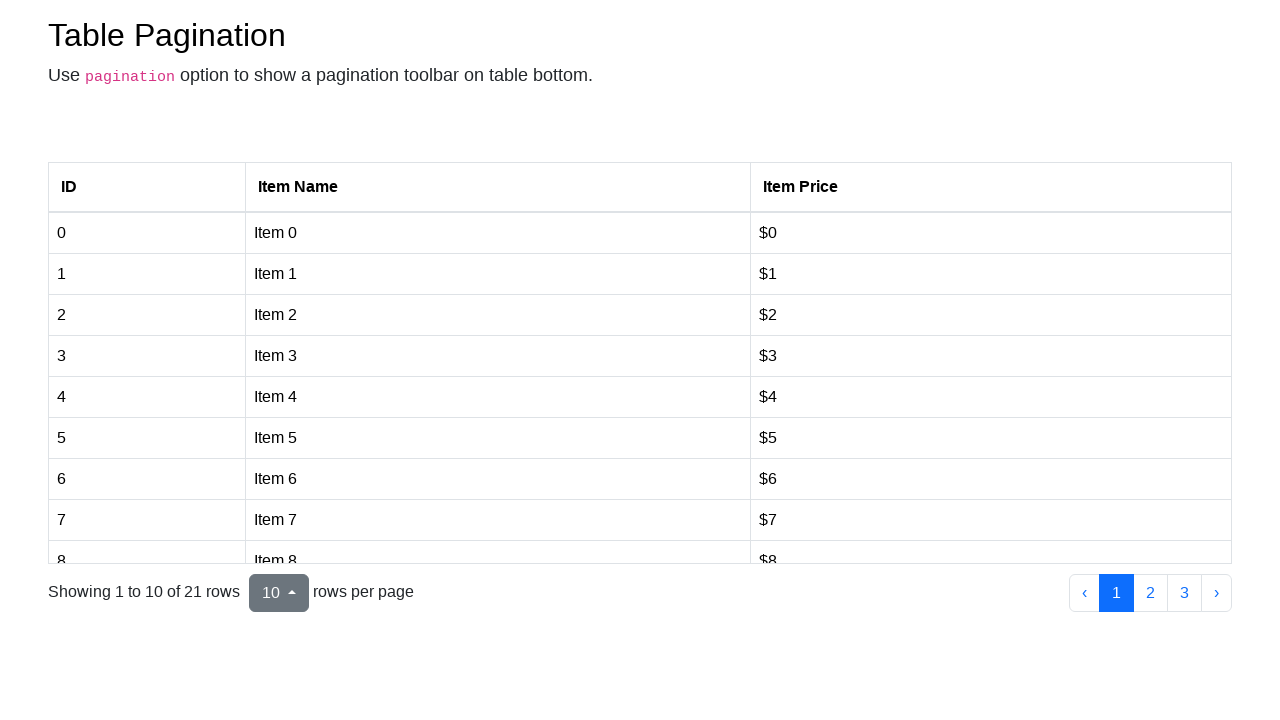

Retrieved text from cell at index 20: '$6'
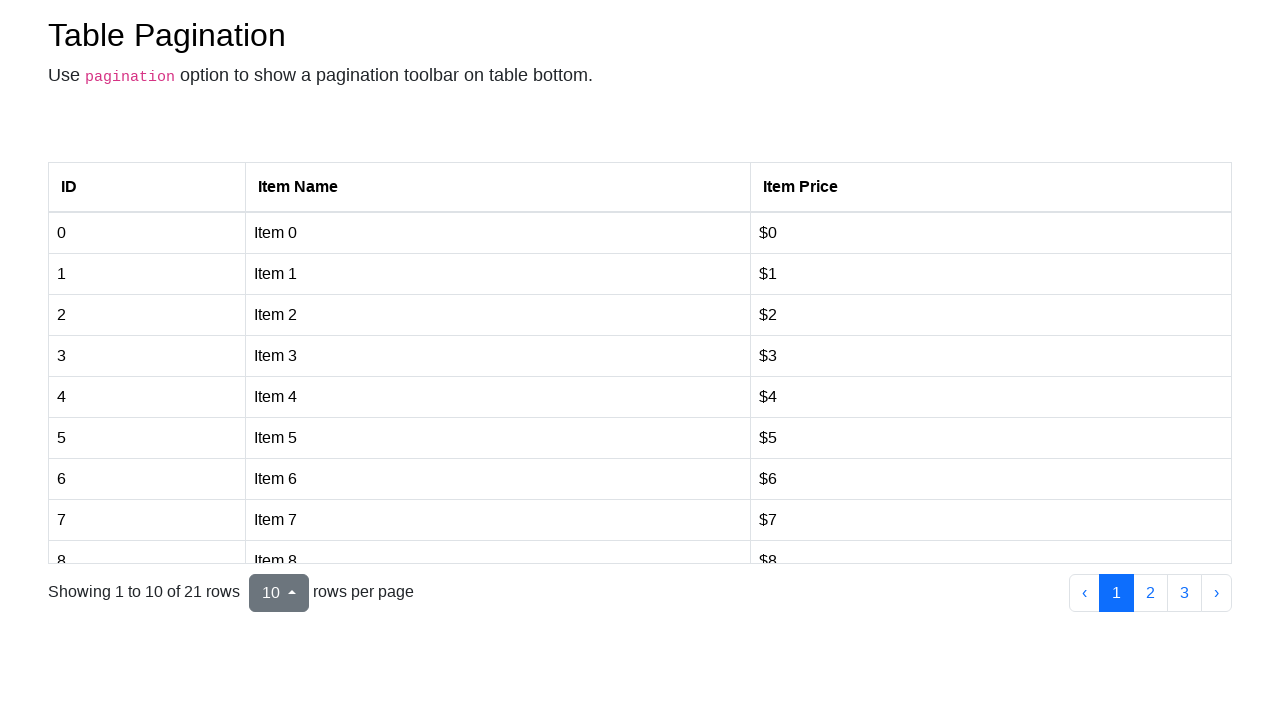

Retrieved text from cell at index 21: '7'
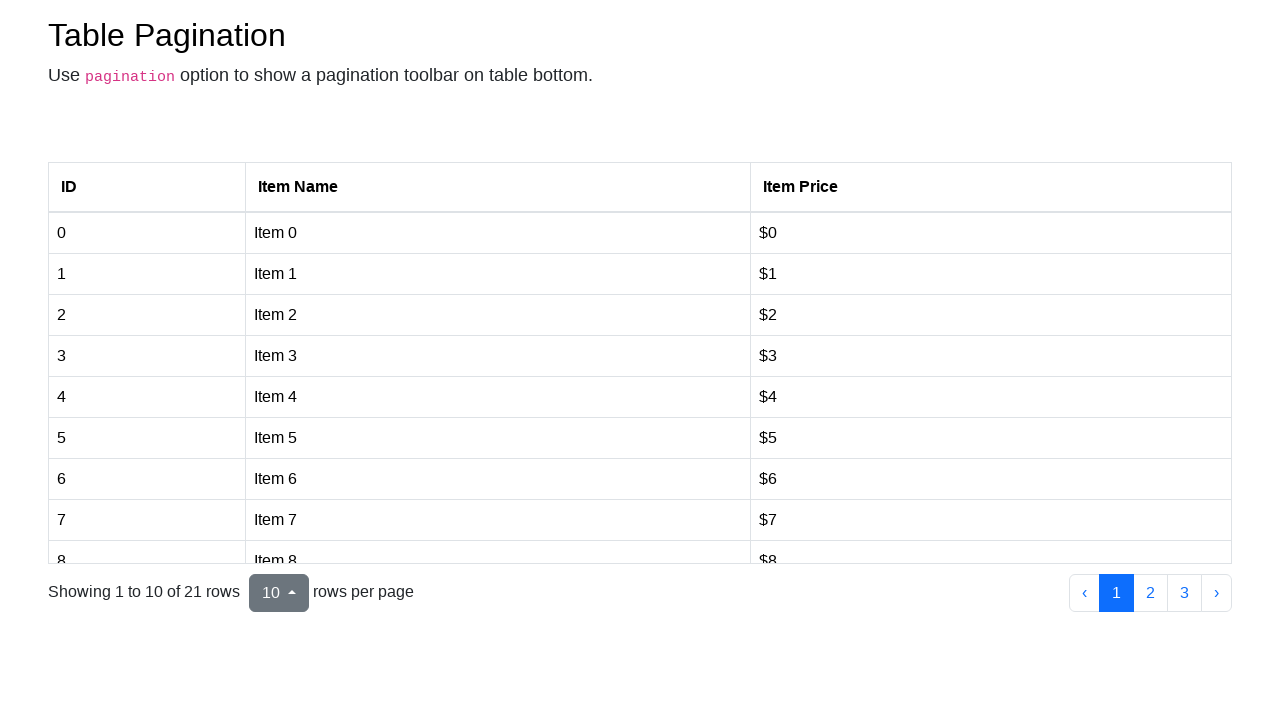

Retrieved text from cell at index 22: 'Item 7'
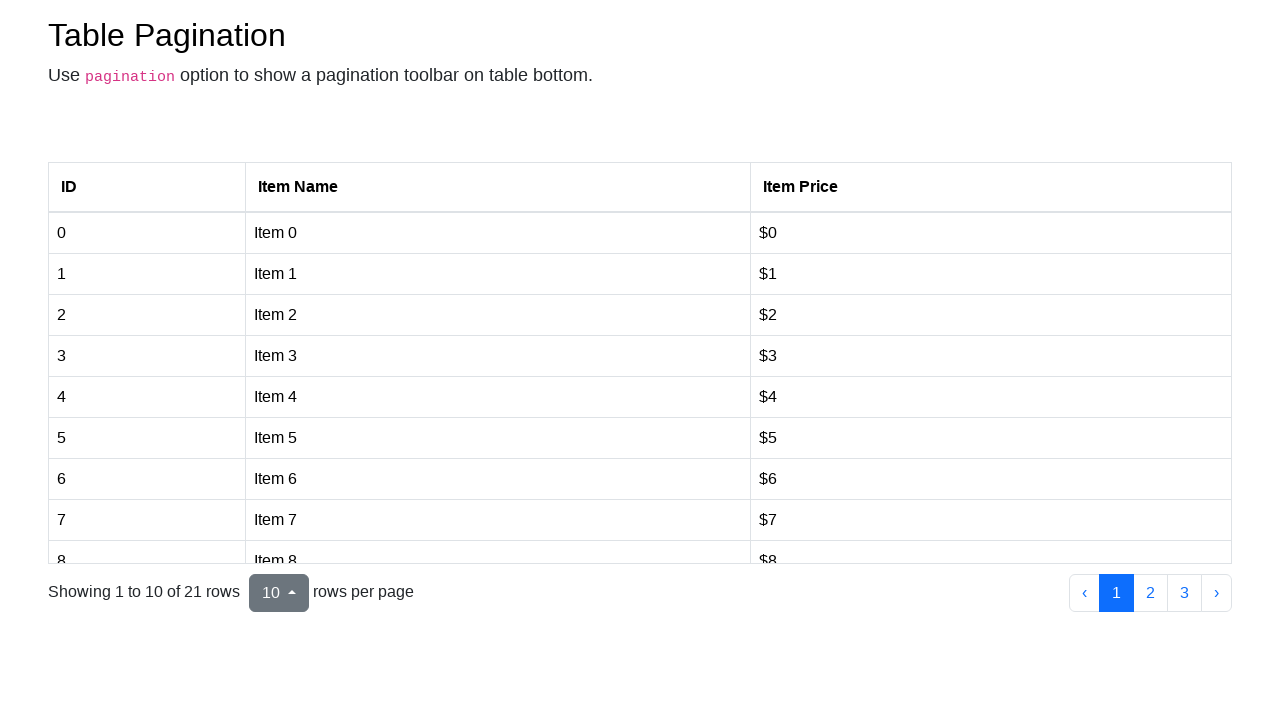

Retrieved text from cell at index 23: '$7'
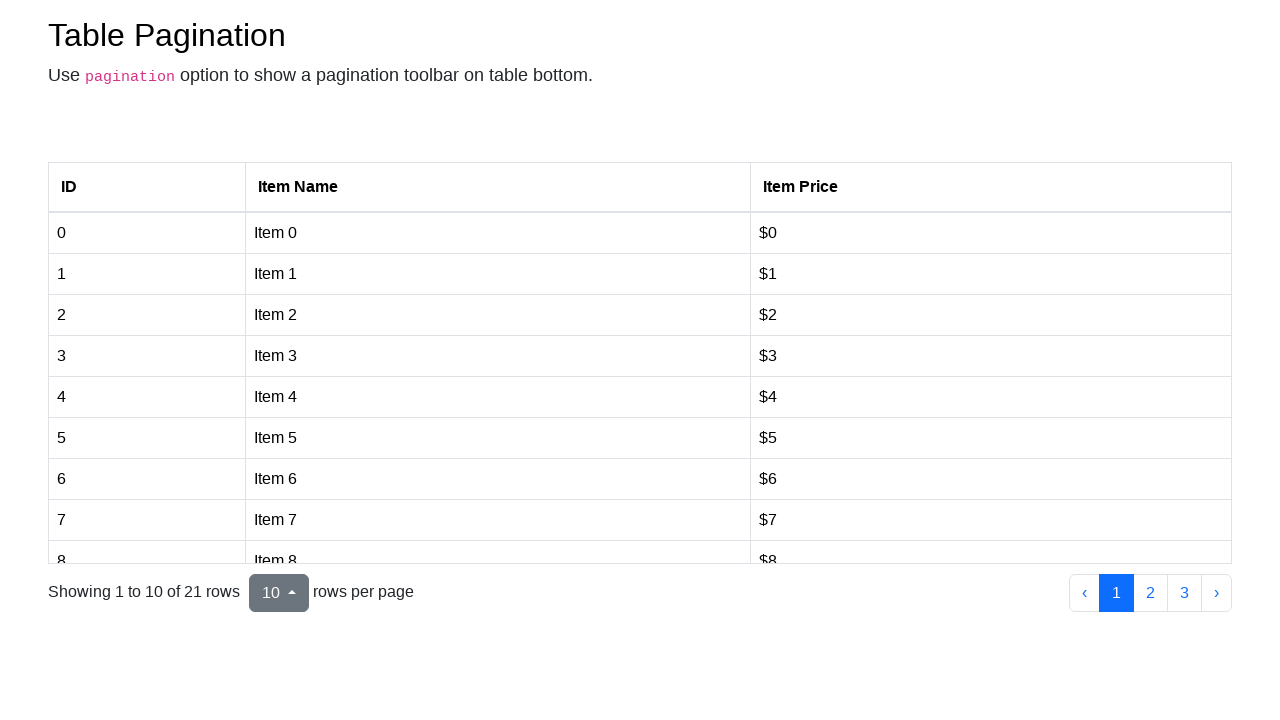

Retrieved text from cell at index 24: '8'
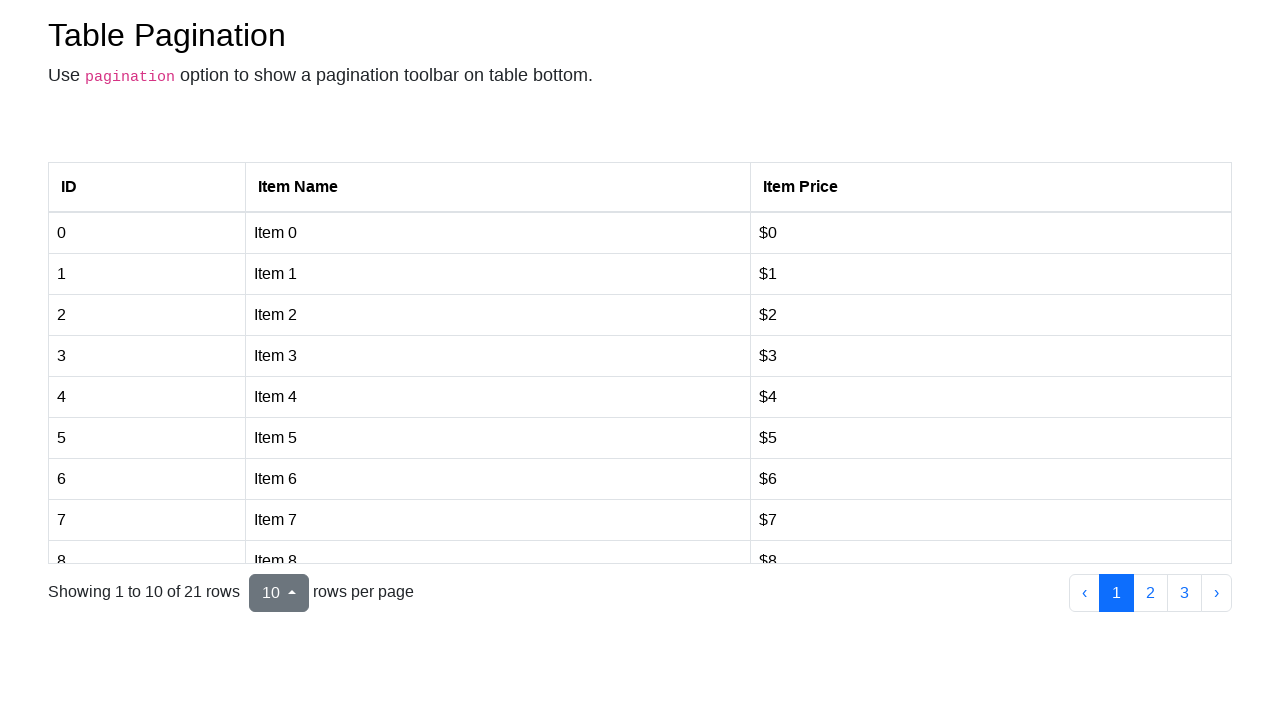

Retrieved text from cell at index 25: 'Item 8'
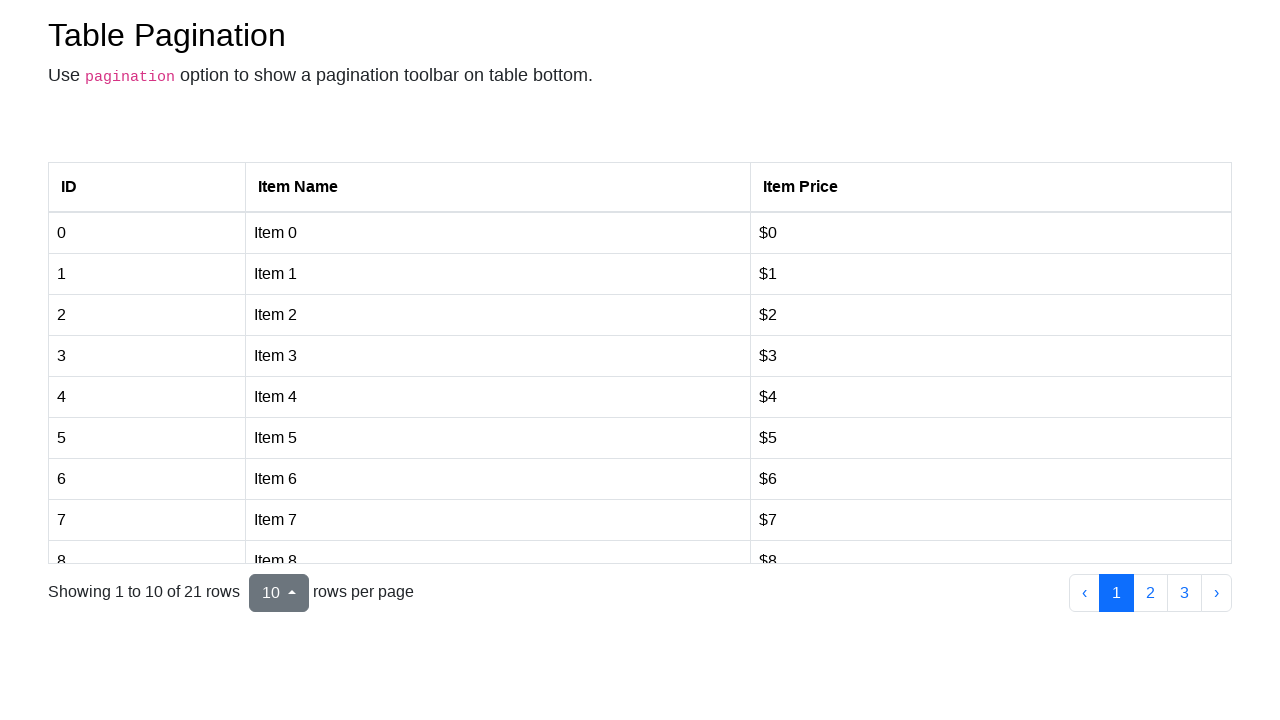

Retrieved text from cell at index 26: '$8'
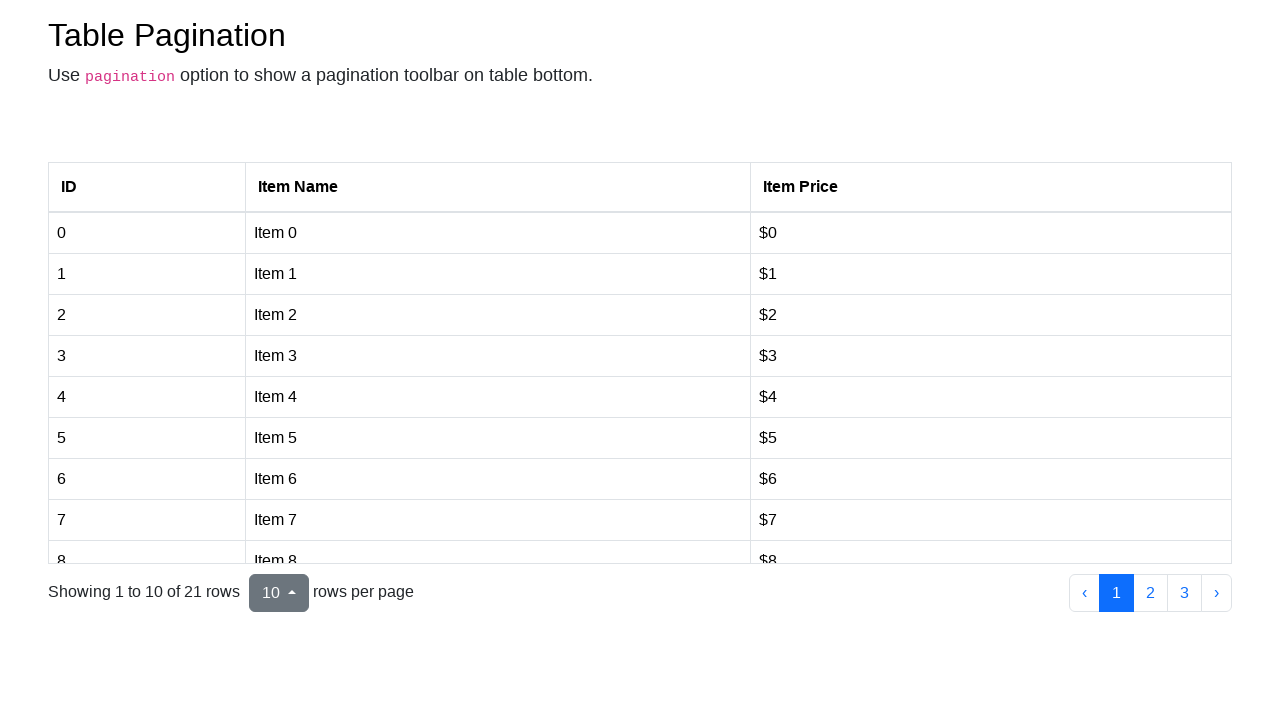

Retrieved text from cell at index 27: '9'
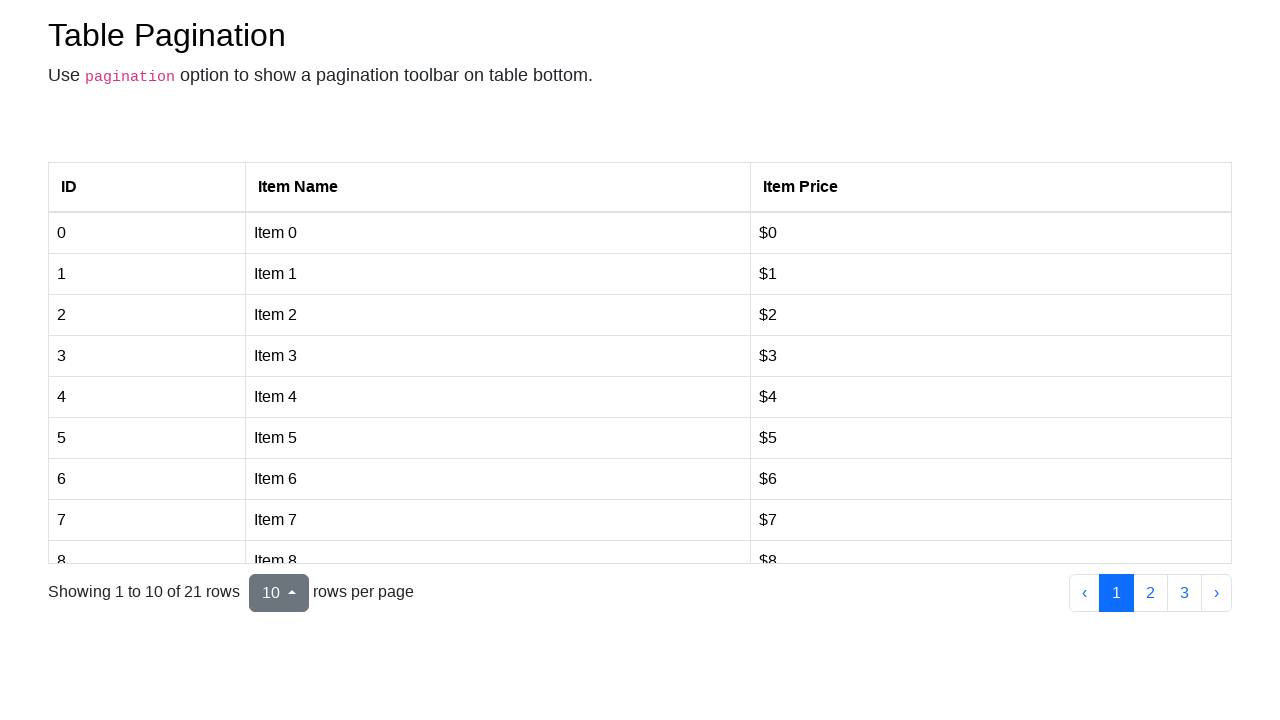

Retrieved text from cell at index 28: 'Item 9'
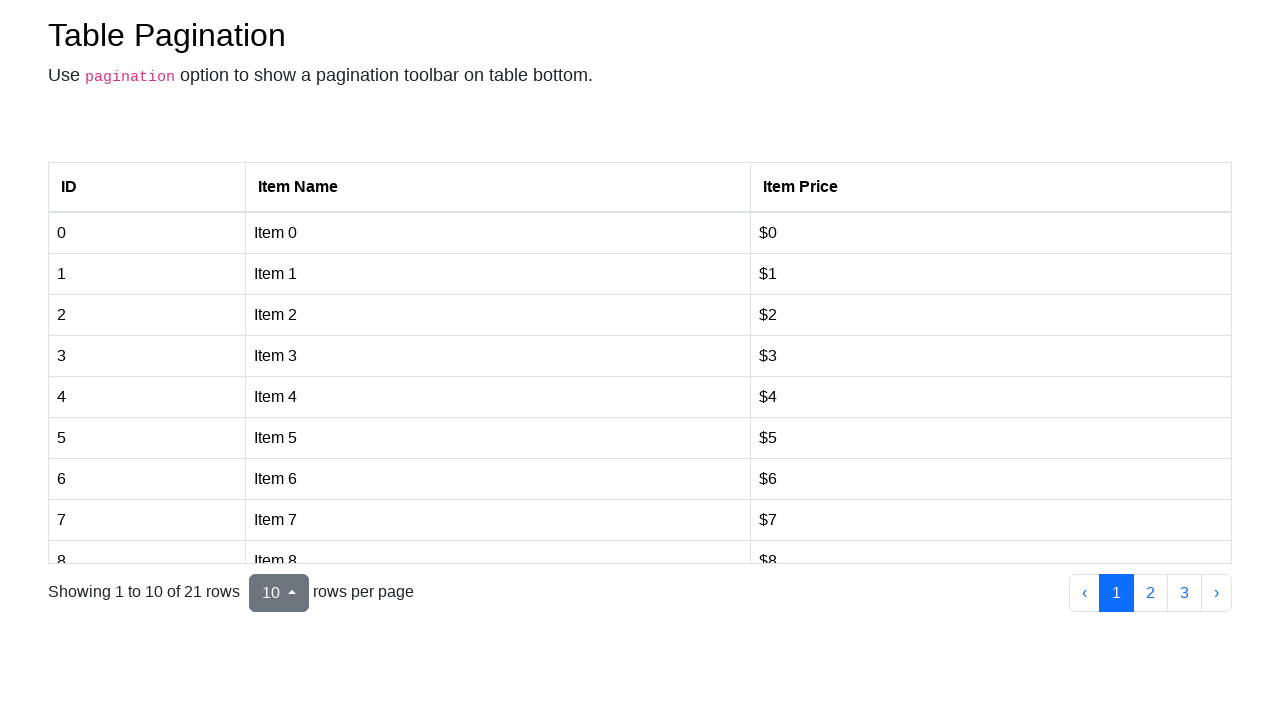

Retrieved text from cell at index 29: '$9'
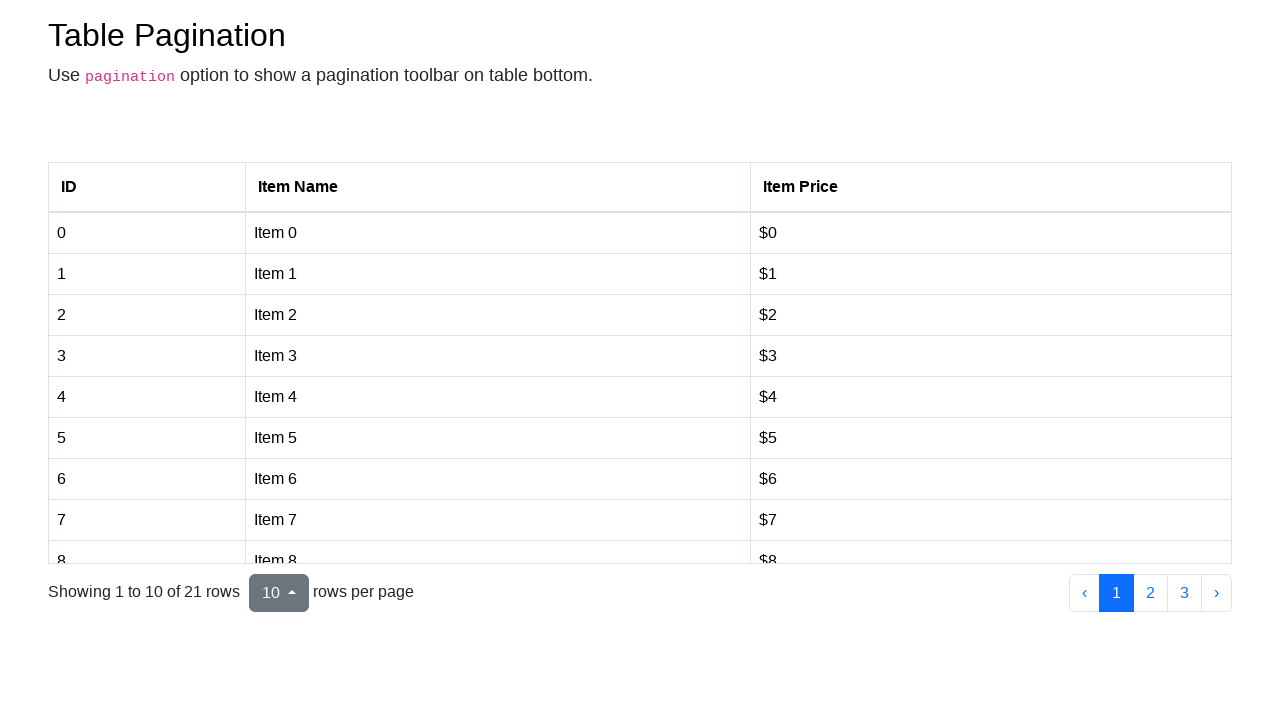

Clicked pagination link at index 2 at (1150, 593) on li > .page-link >> nth=2
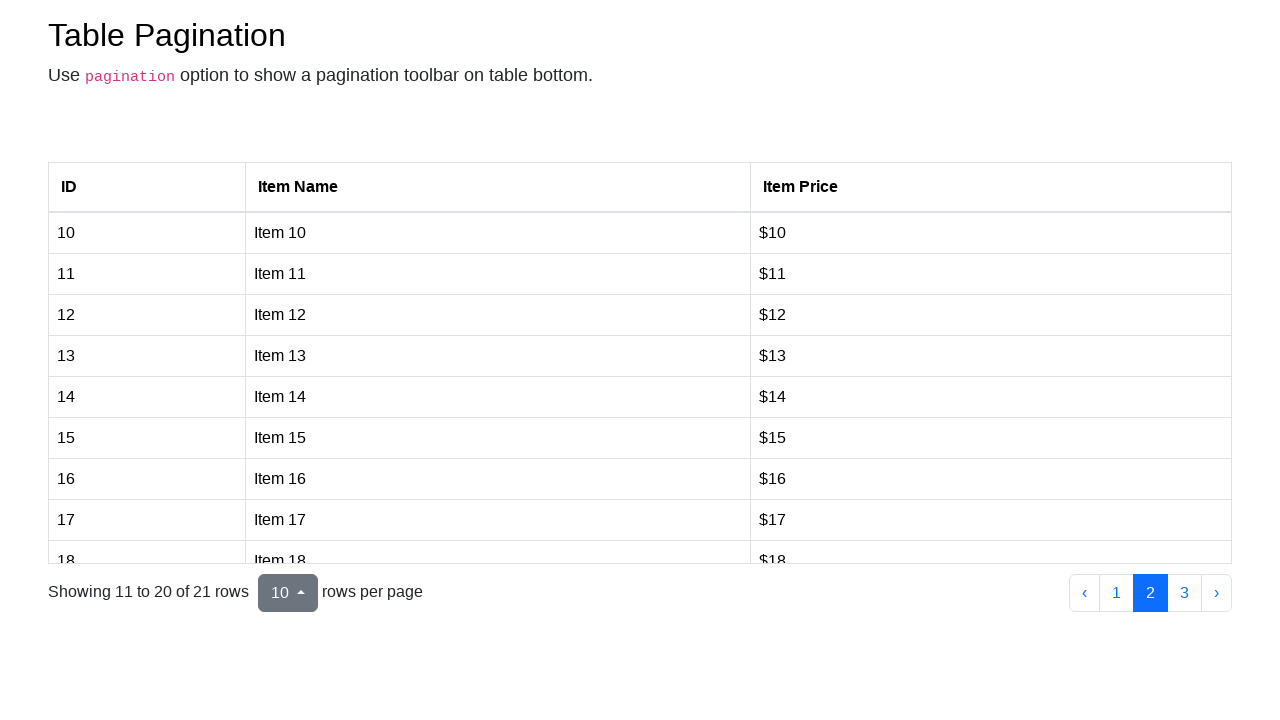

Waited for table content to update
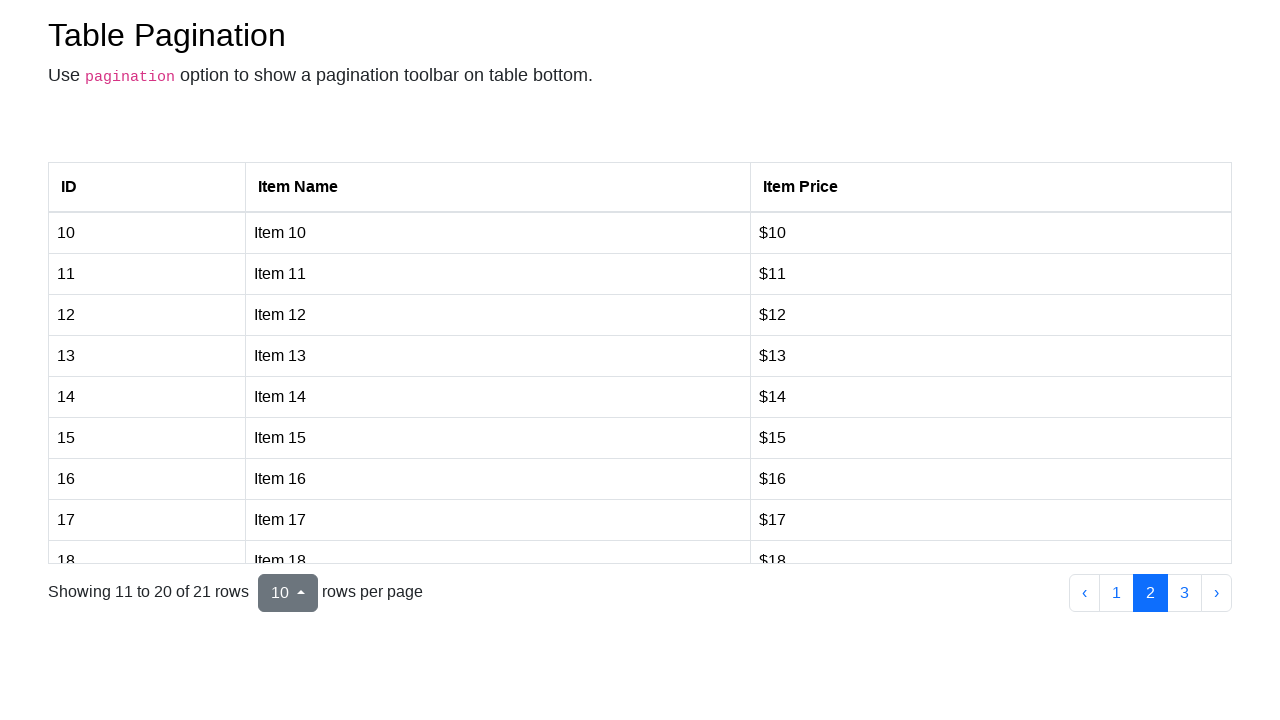

Found 30 table cells on current page
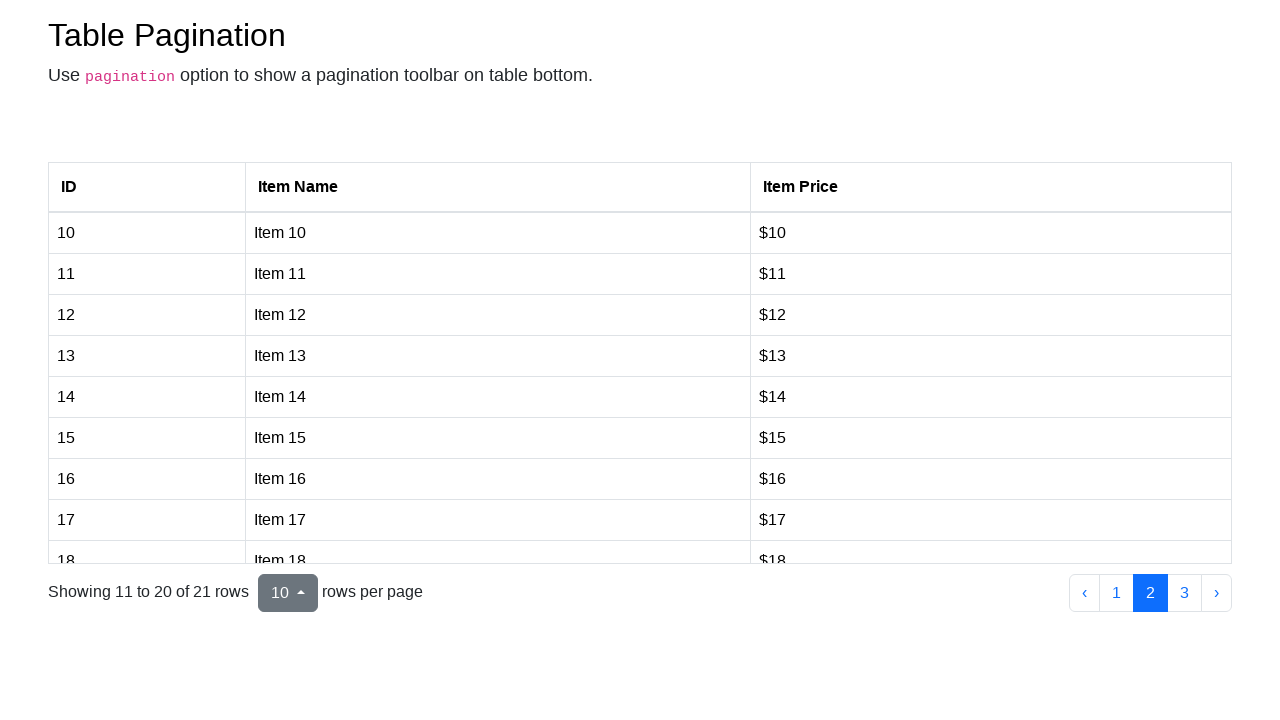

Retrieved text from cell at index 0: '10'
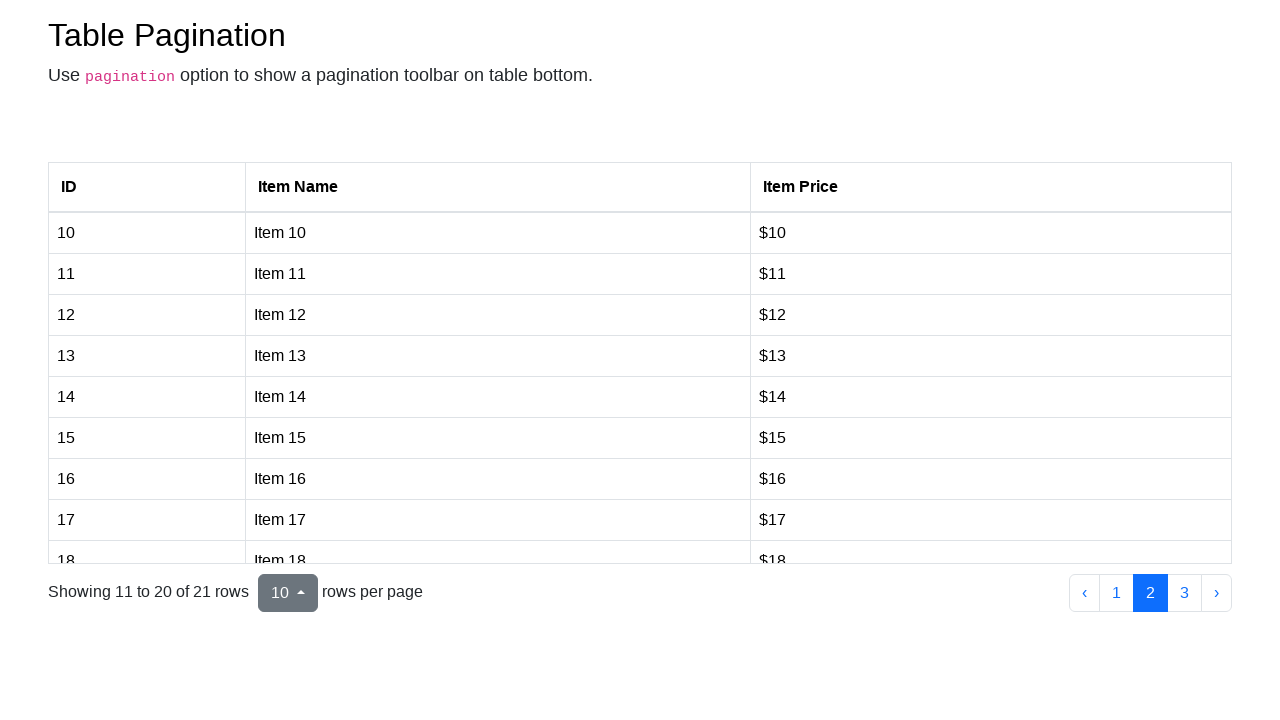

Retrieved text from cell at index 1: 'Item 10'
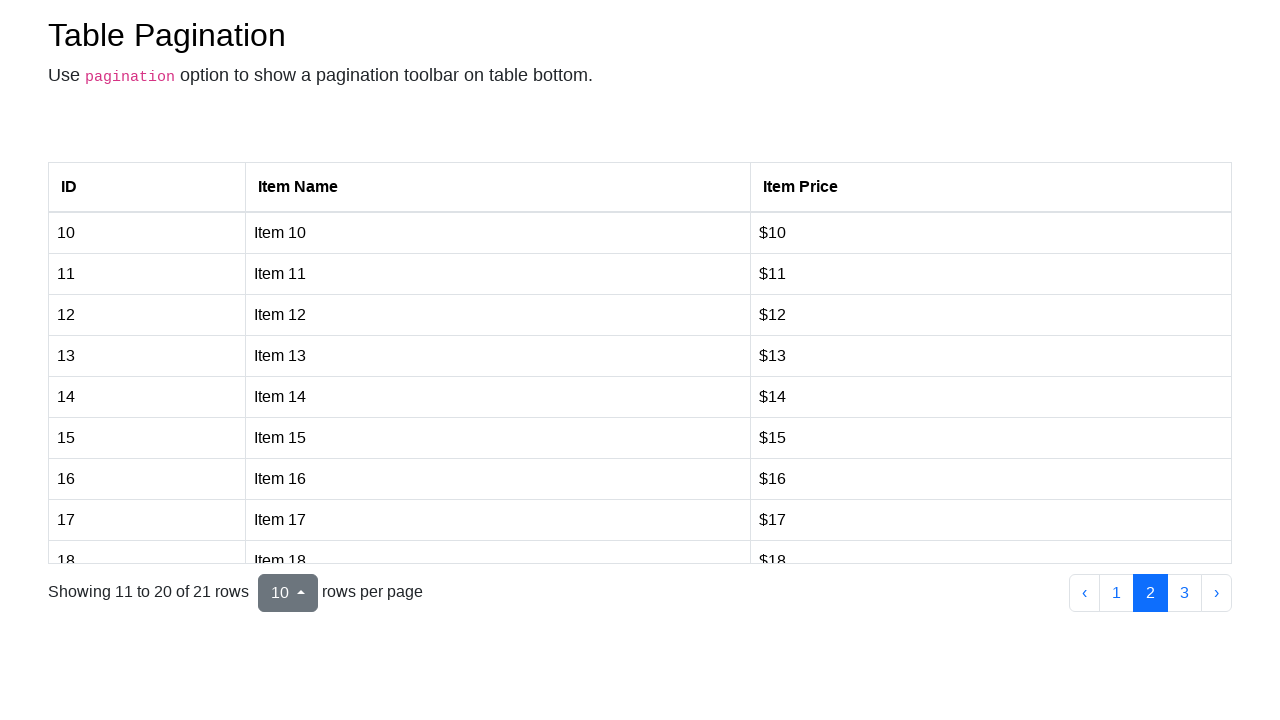

Retrieved text from cell at index 2: '$10'
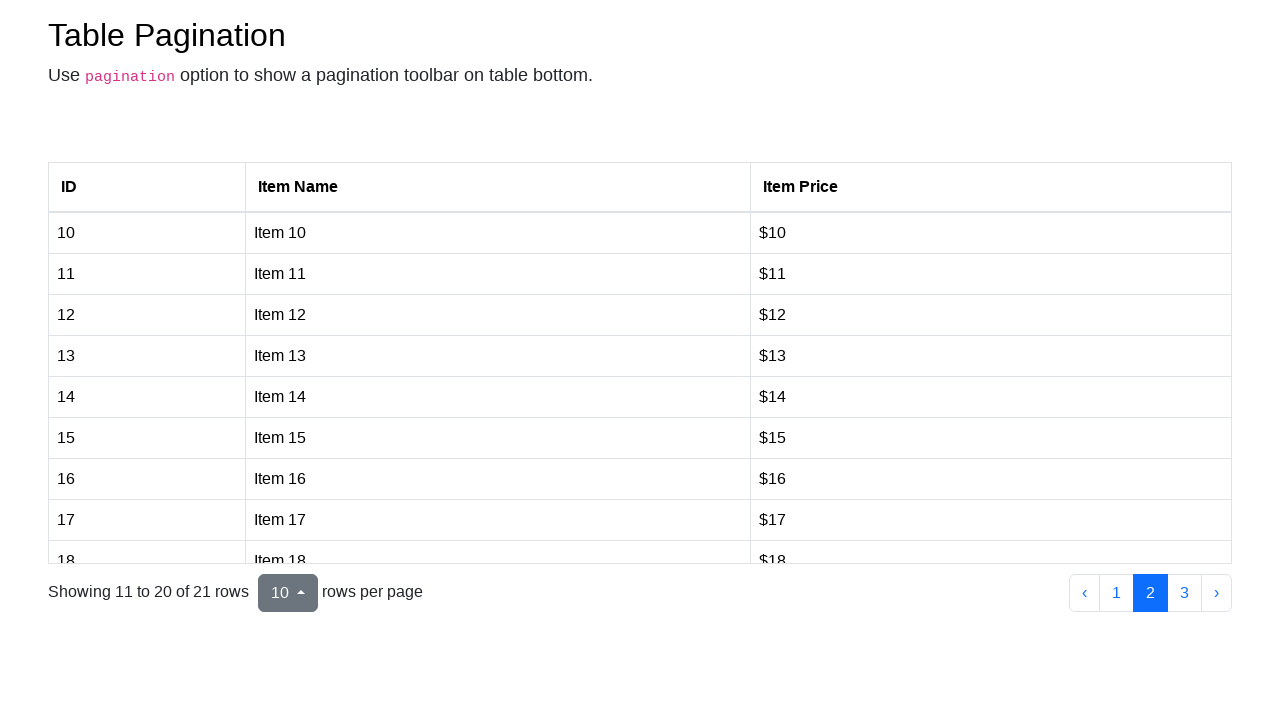

Retrieved text from cell at index 3: '11'
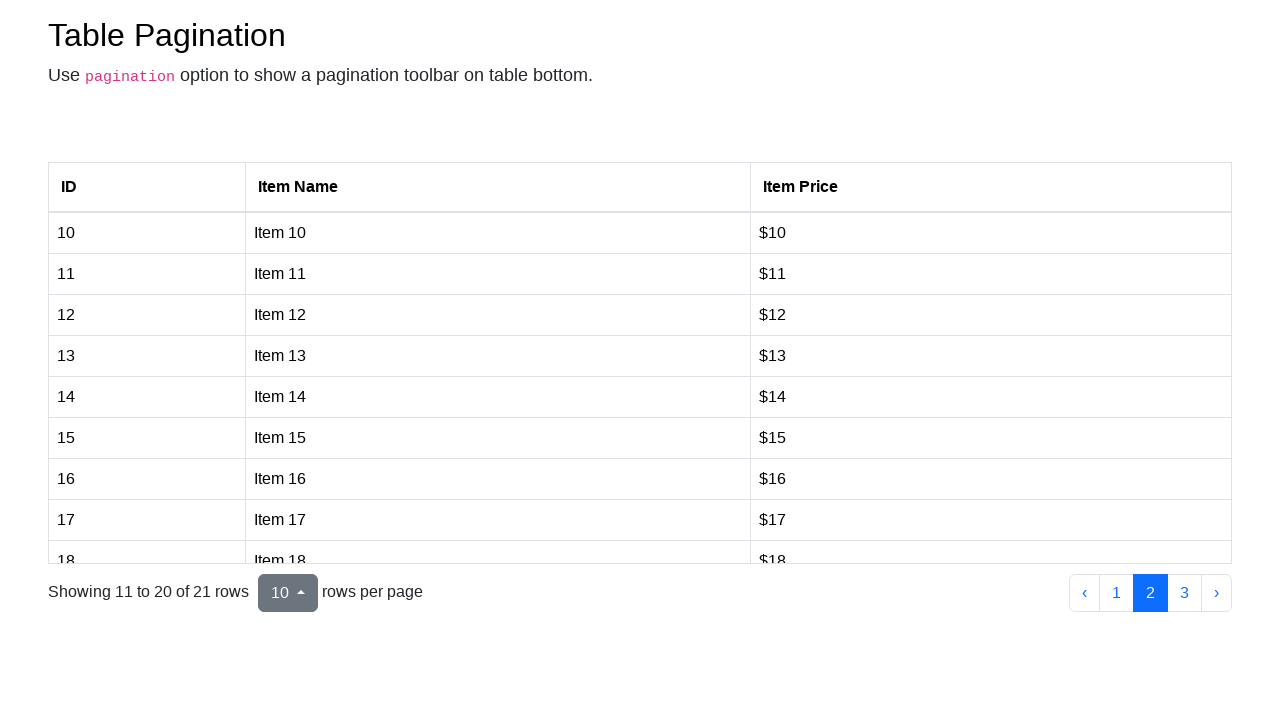

Retrieved text from cell at index 4: 'Item 11'
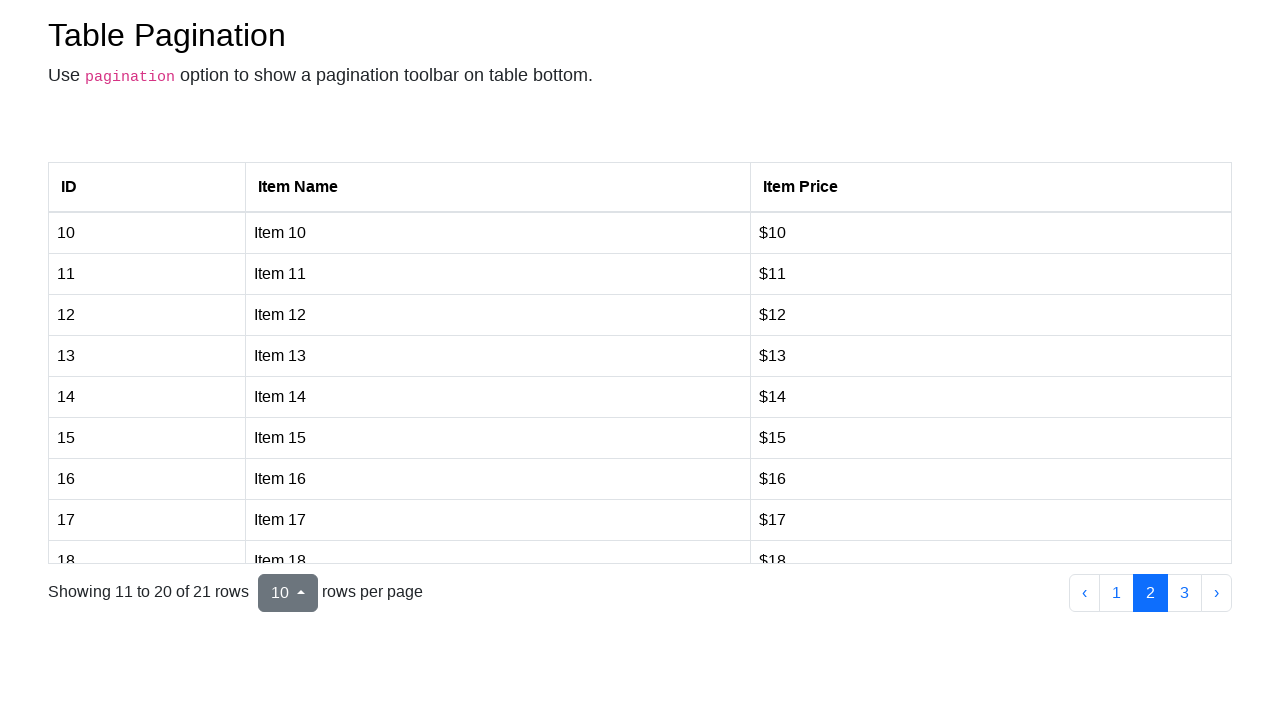

Retrieved text from cell at index 5: '$11'
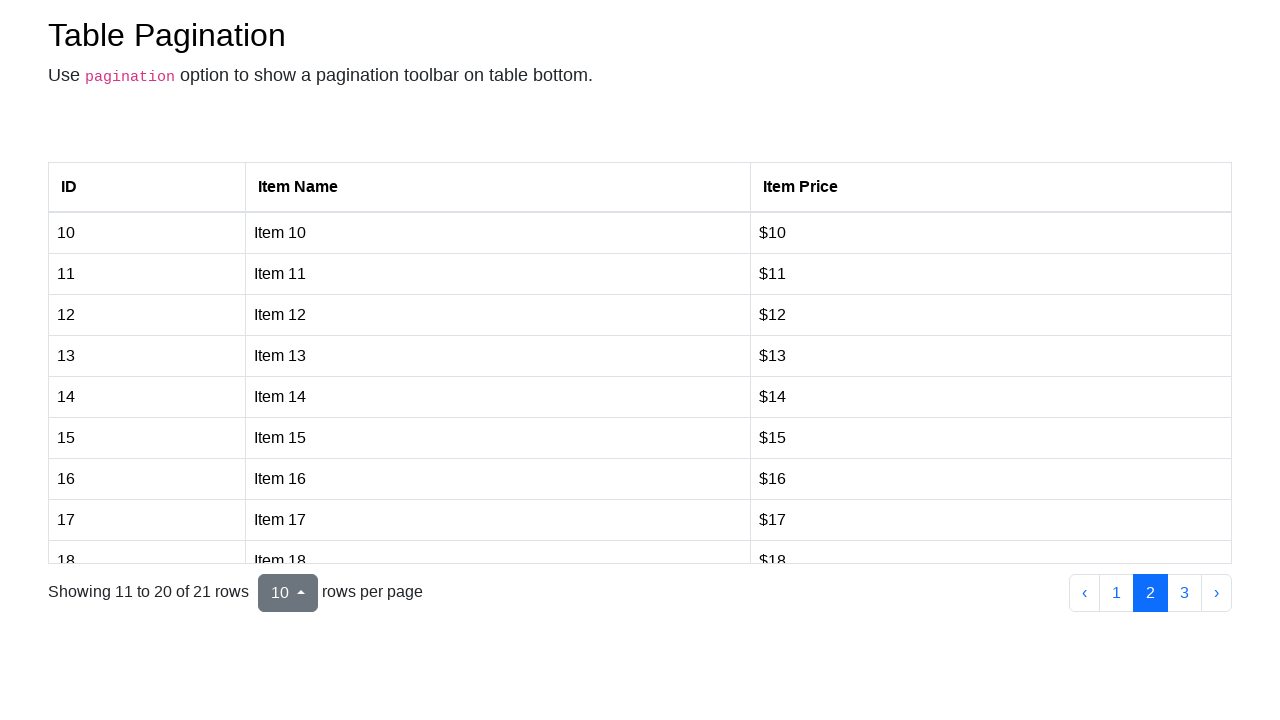

Retrieved text from cell at index 6: '12'
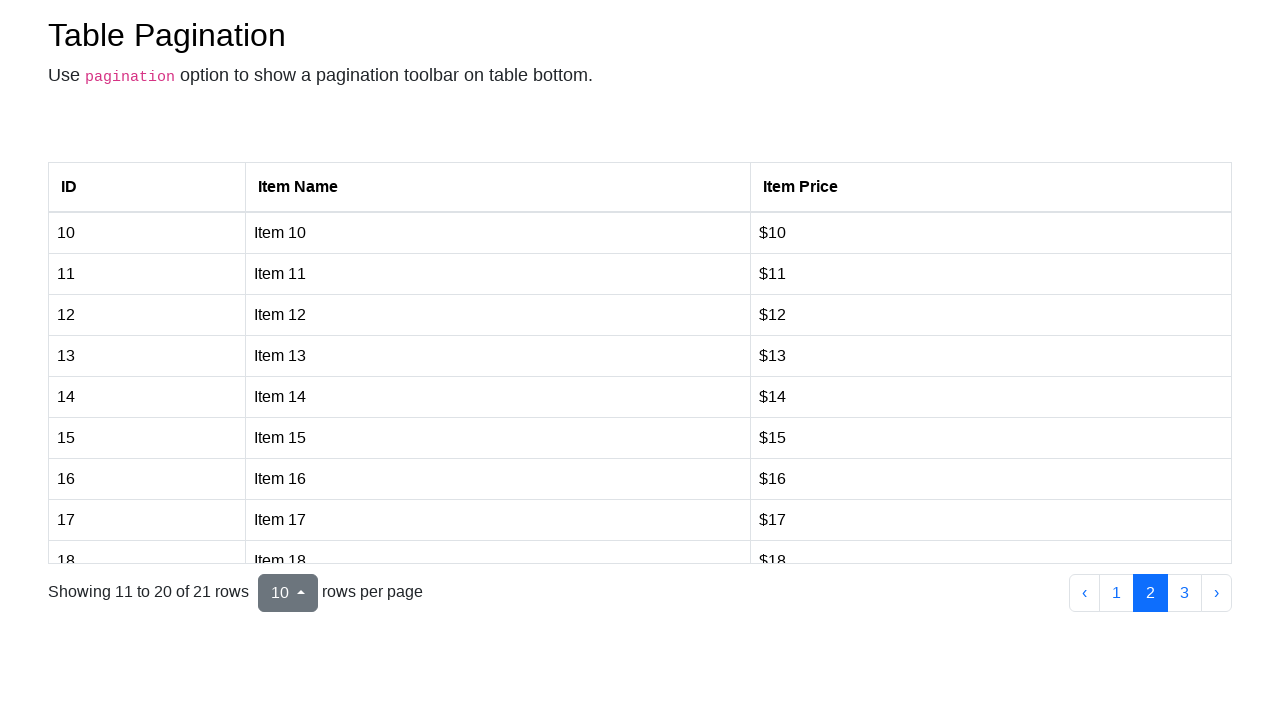

Retrieved text from cell at index 7: 'Item 12'
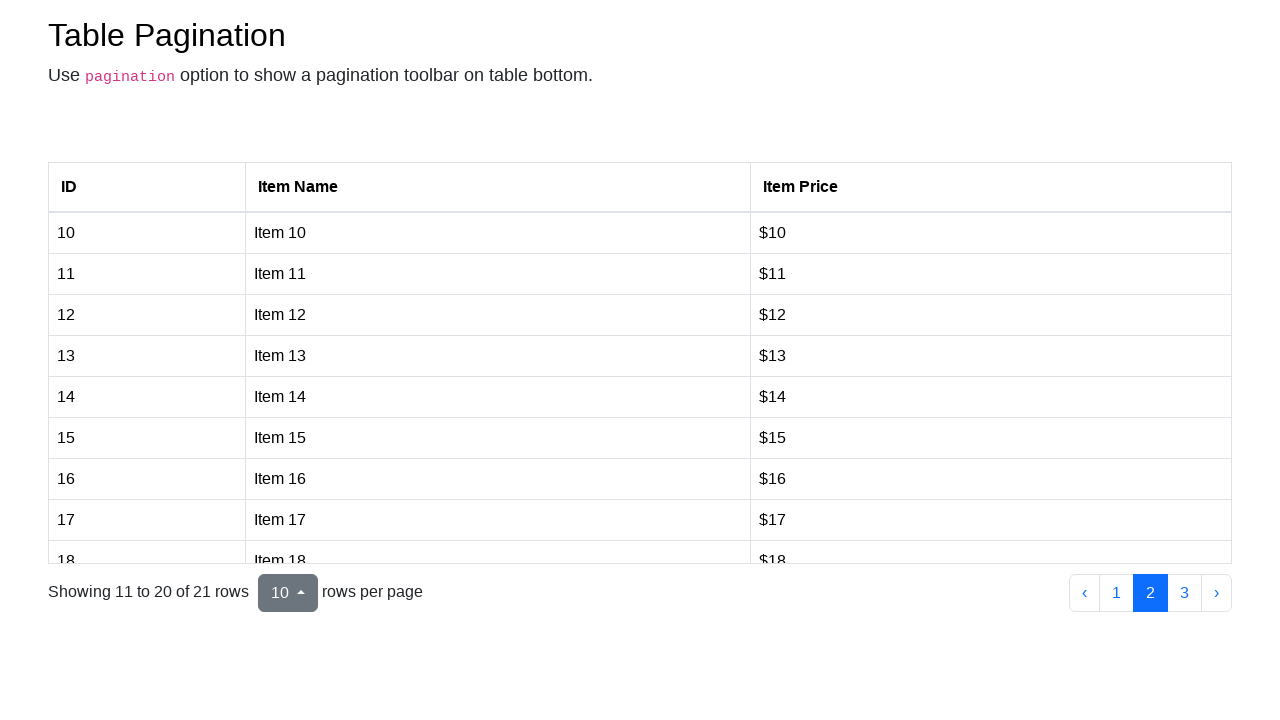

Retrieved text from cell at index 8: '$12'
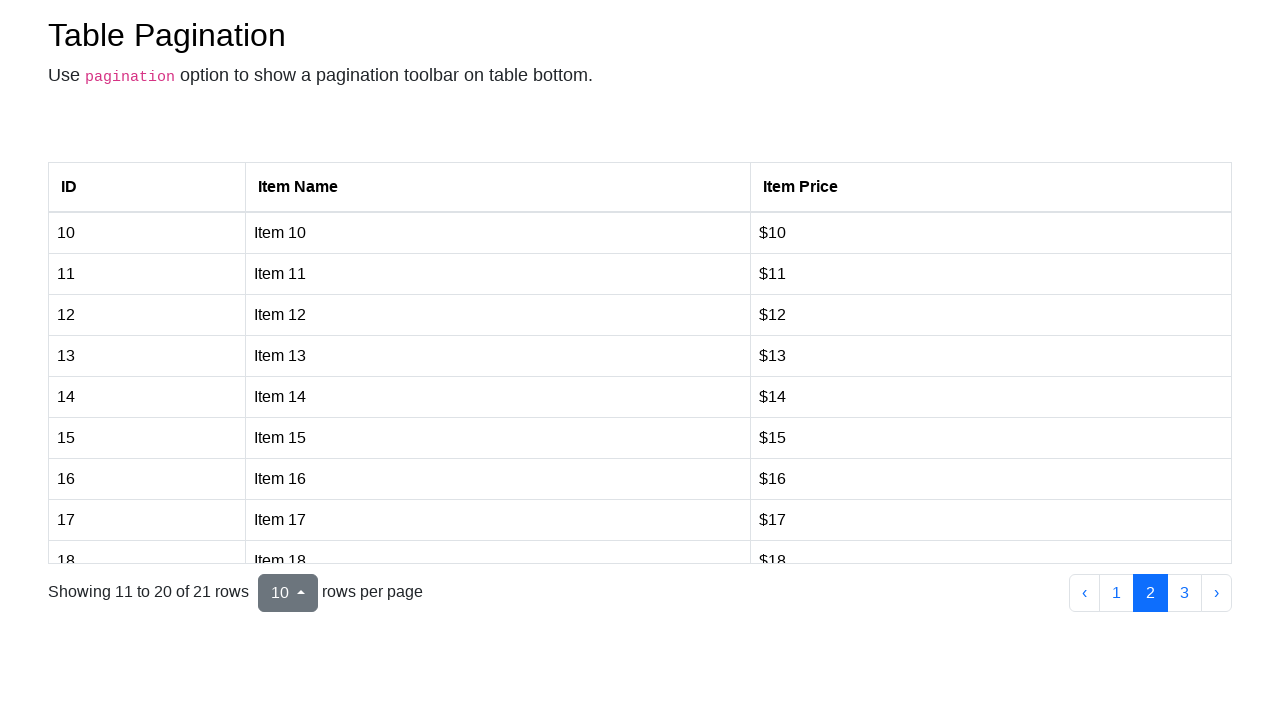

Found target price '$12' and verified assertion
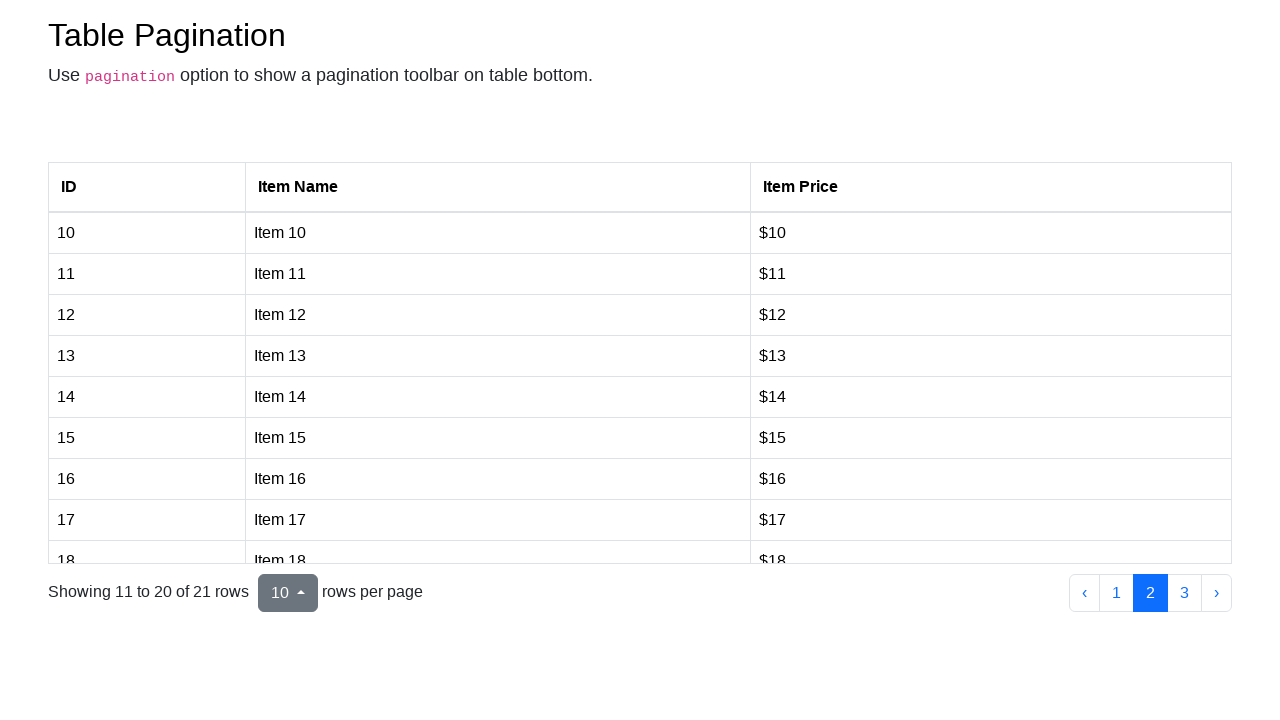

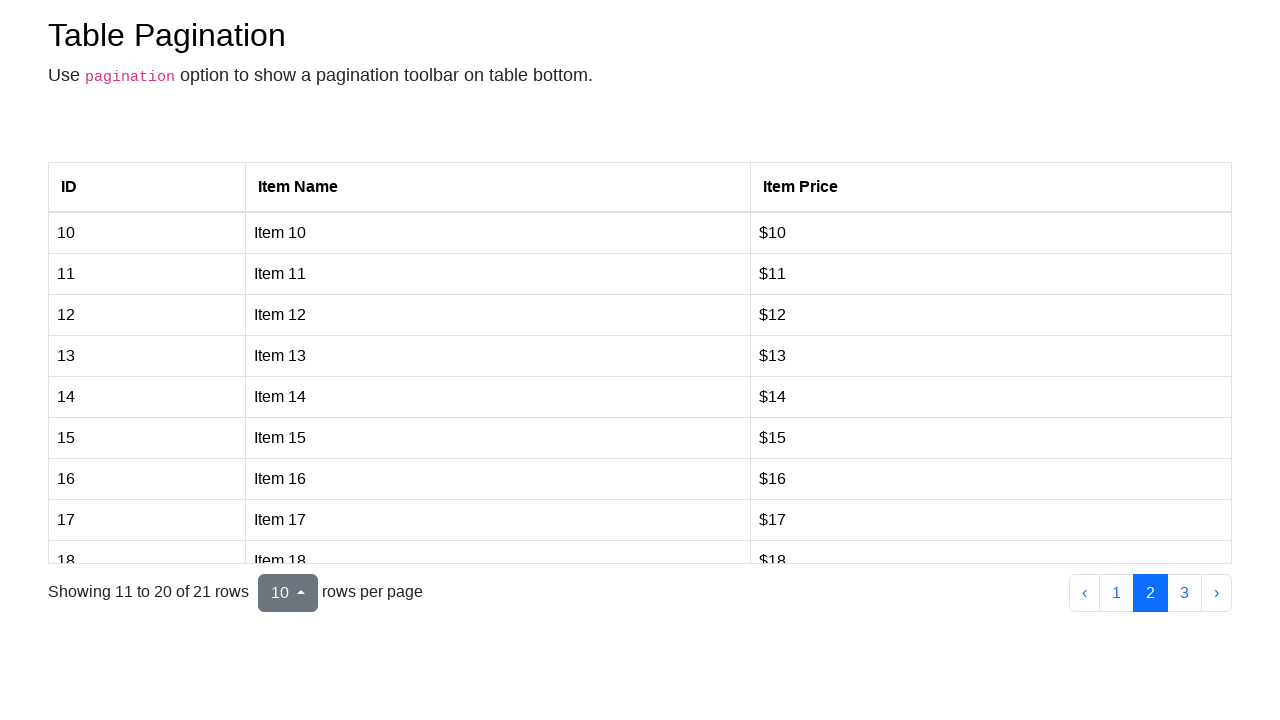